Tests the complete flight booking flow on BlazeDemo: selects departure and destination cities, chooses a flight, fills in passenger and payment details, and completes the purchase to verify confirmation page.

Starting URL: https://blazedemo.com/

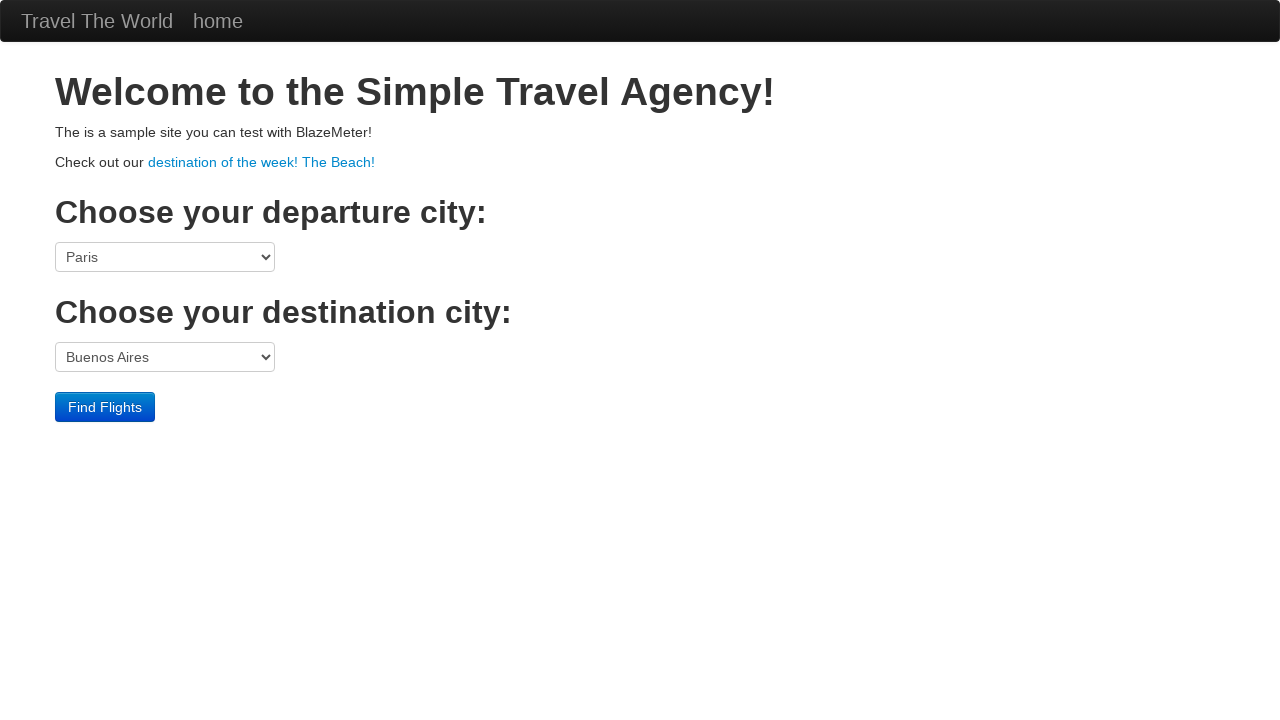

Verified page title is 'BlazeDemo'
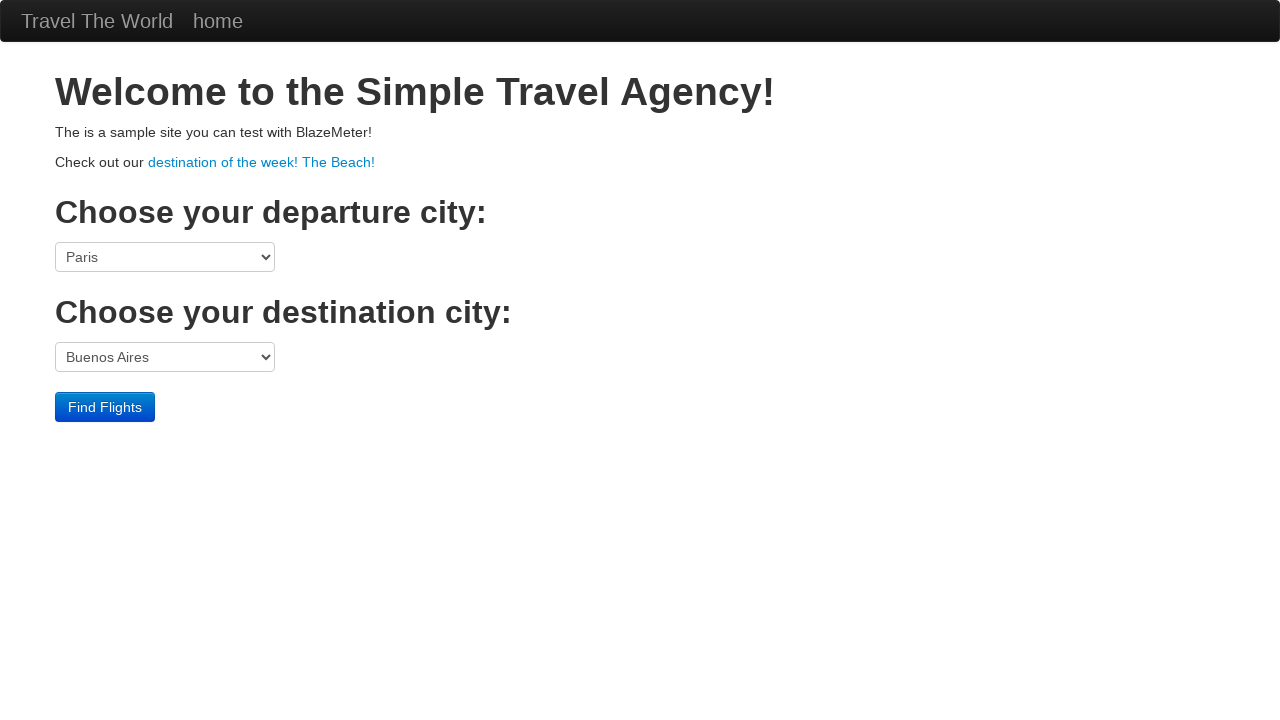

Verified Find Flights button is present
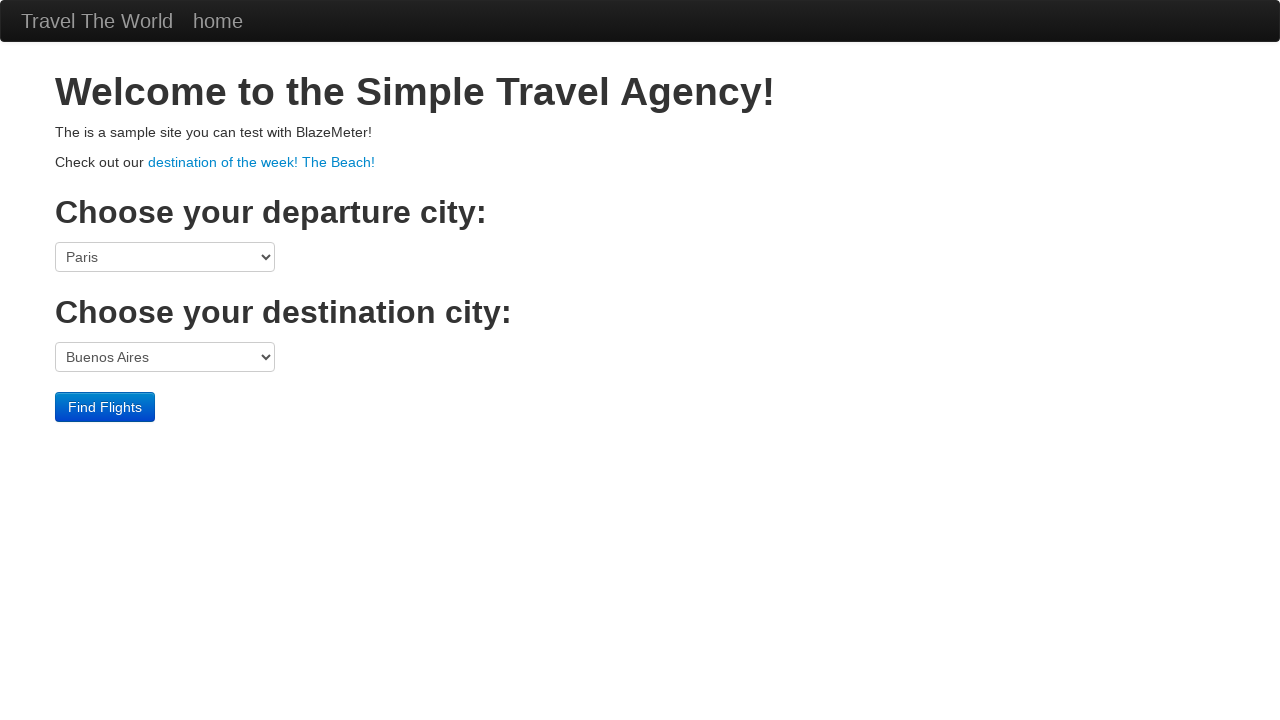

Verified welcome heading text
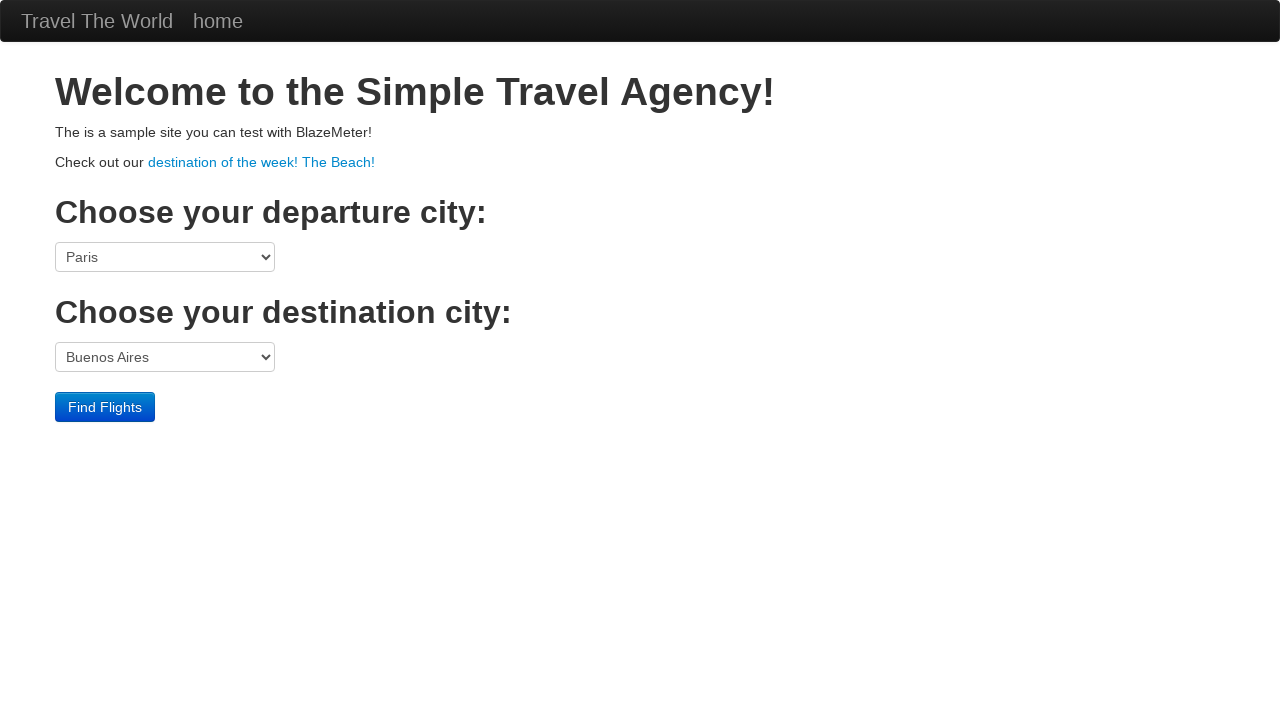

Set viewport size to 896x1016
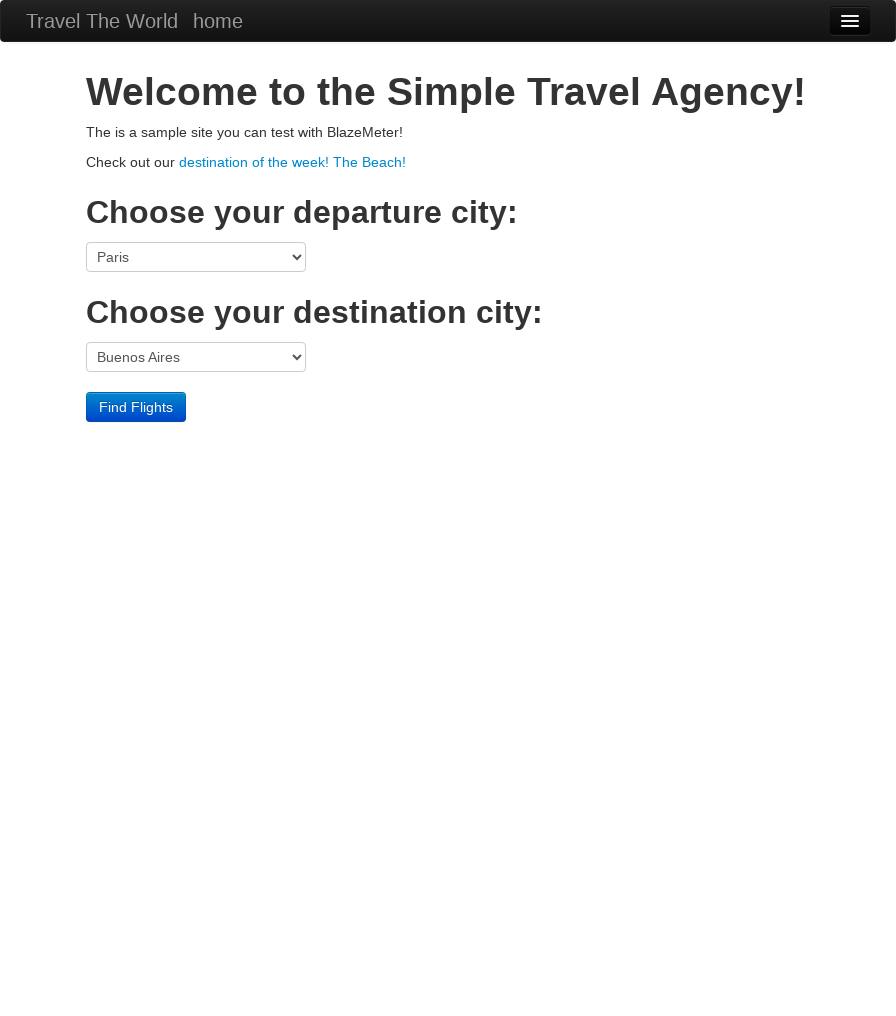

Clicked departure city dropdown at (196, 257) on select[name='fromPort']
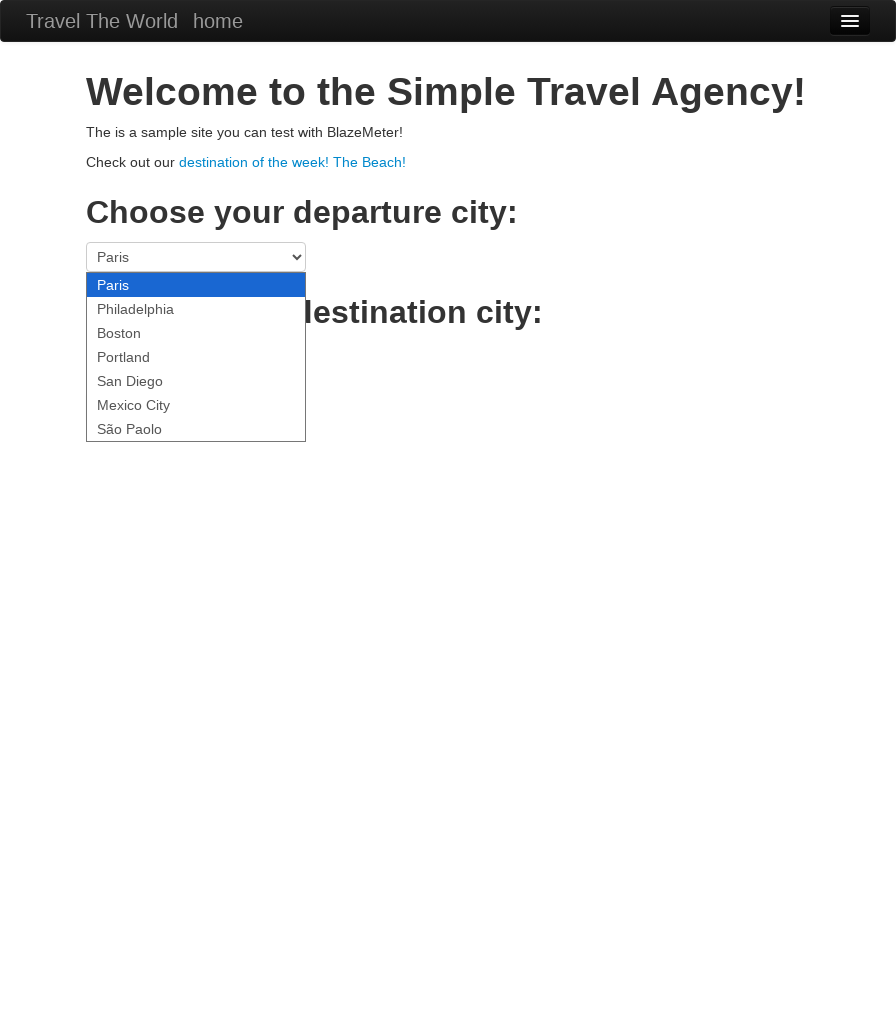

Selected Boston as departure city on select[name='fromPort']
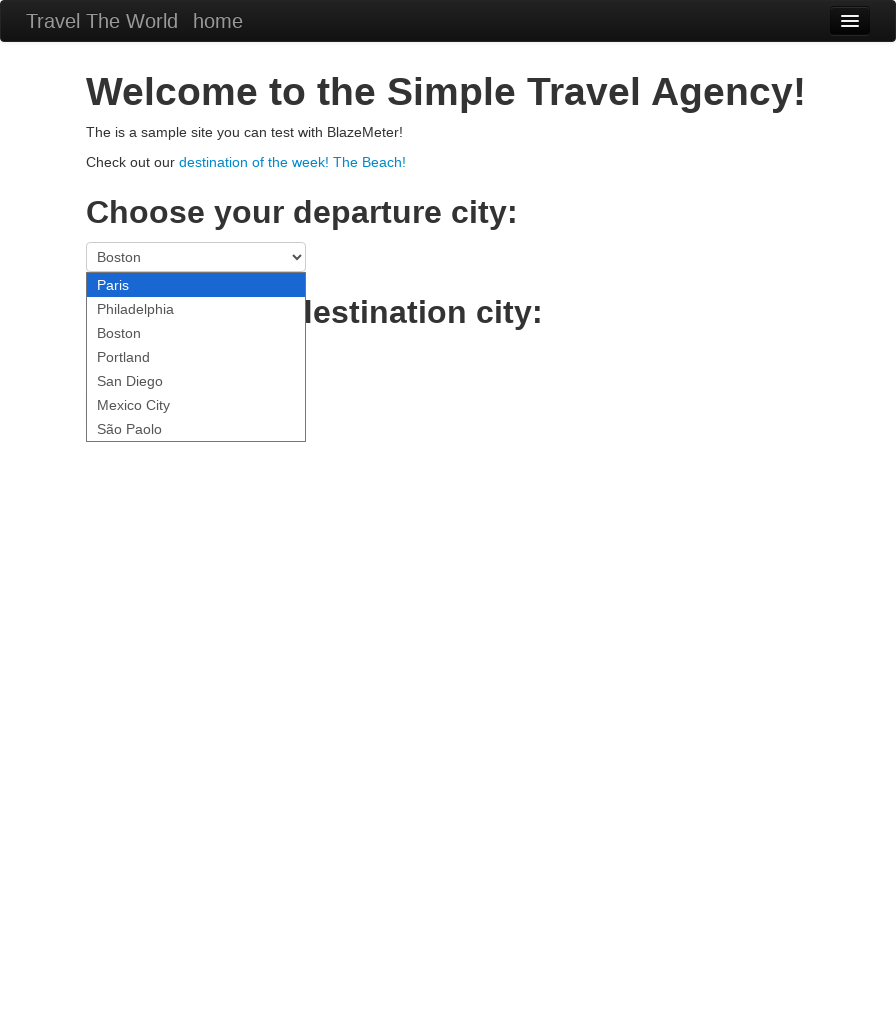

Clicked destination city dropdown at (196, 357) on select[name='toPort']
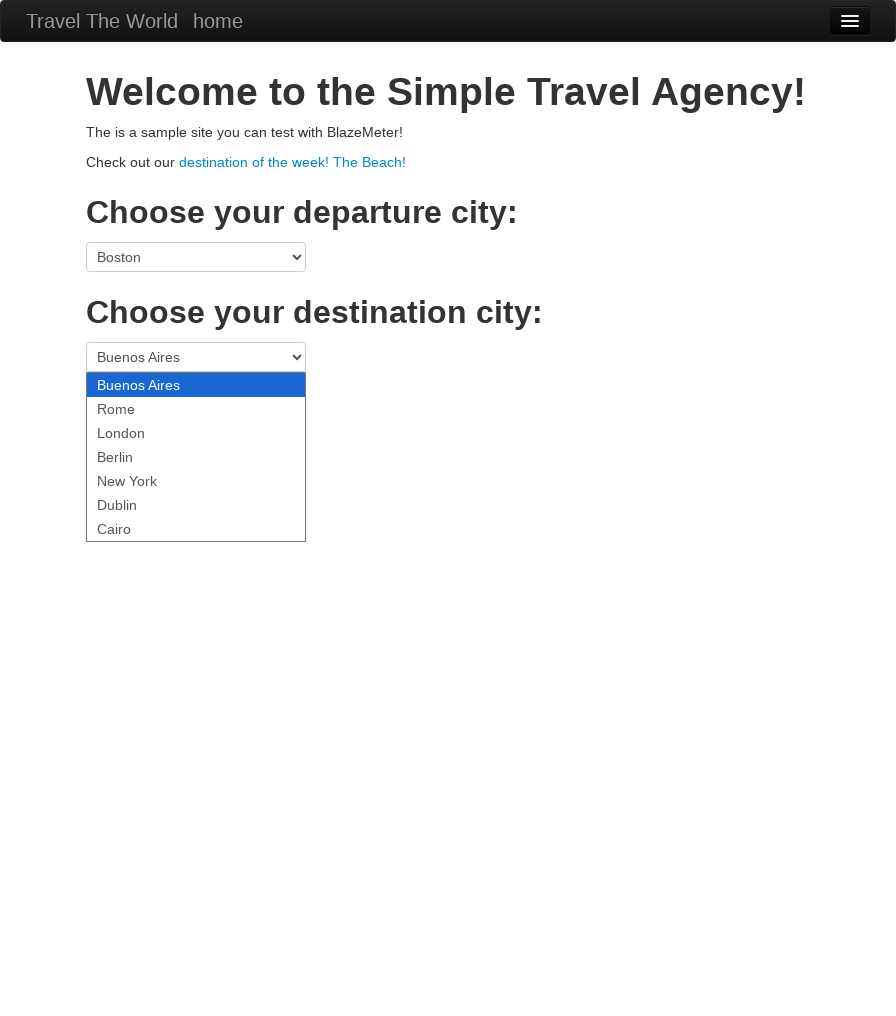

Selected Rome as destination city on select[name='toPort']
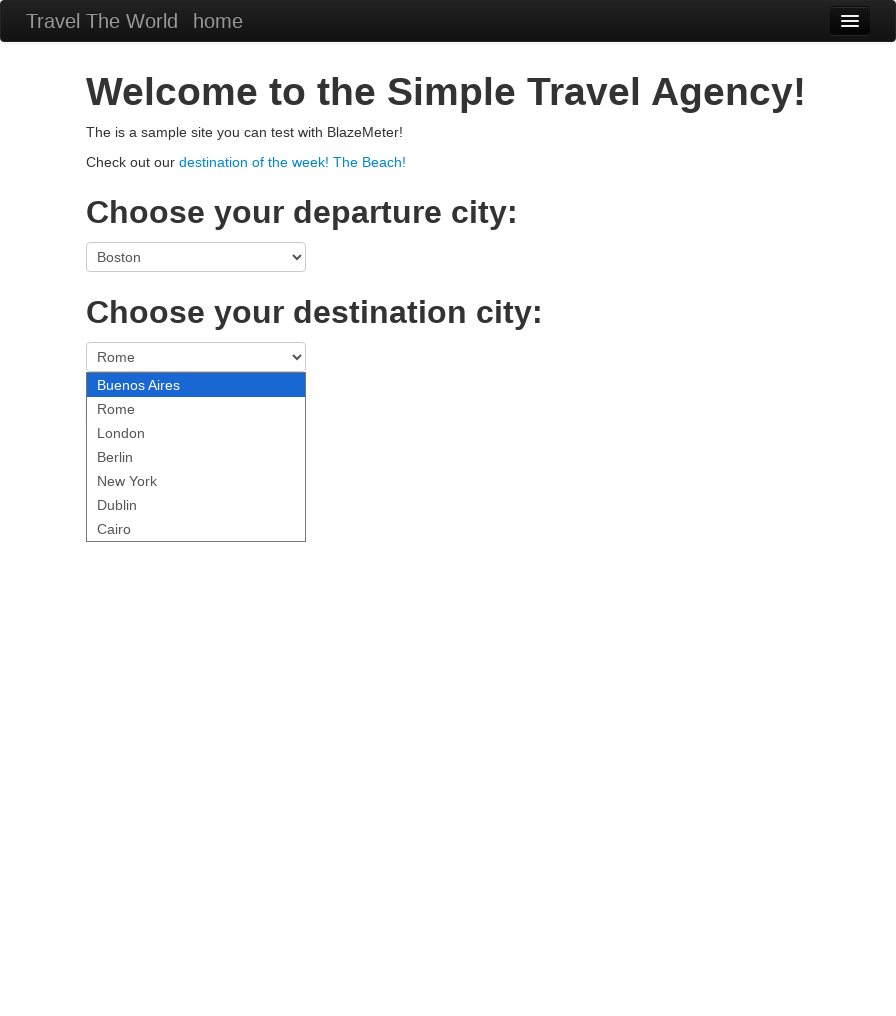

Clicked Find Flights button at (136, 407) on .btn-primary
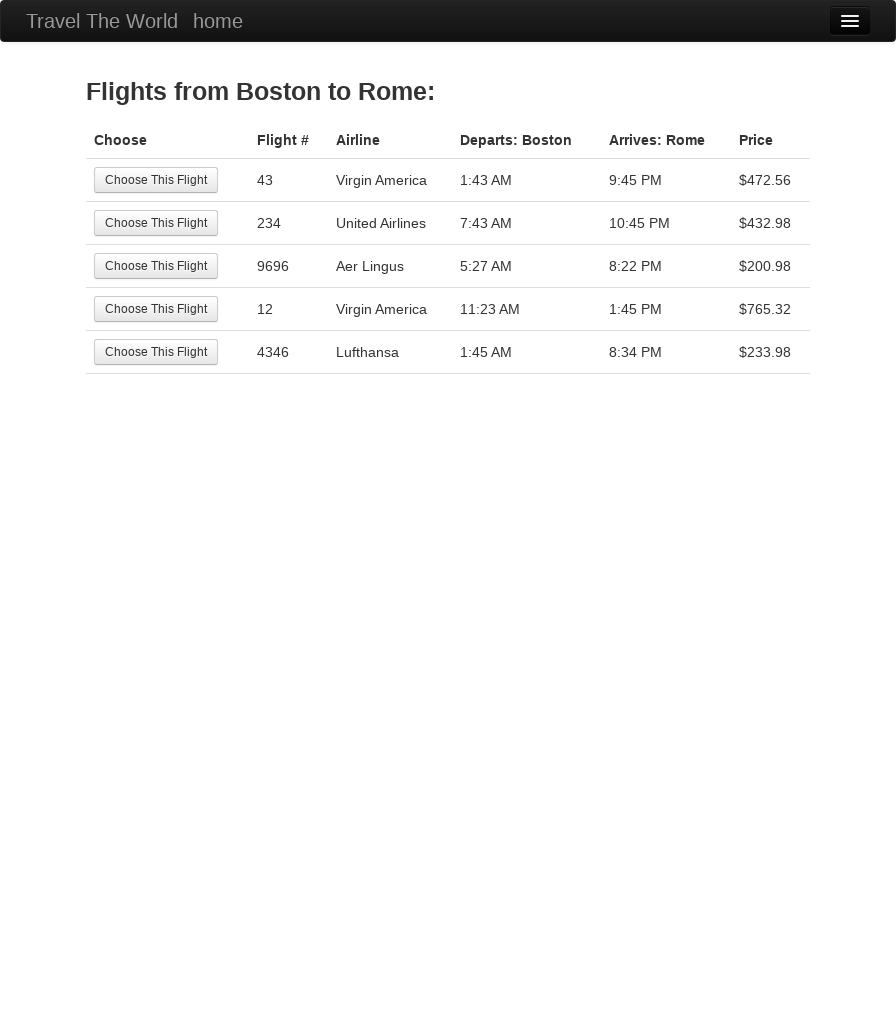

Verified flight option in row 1
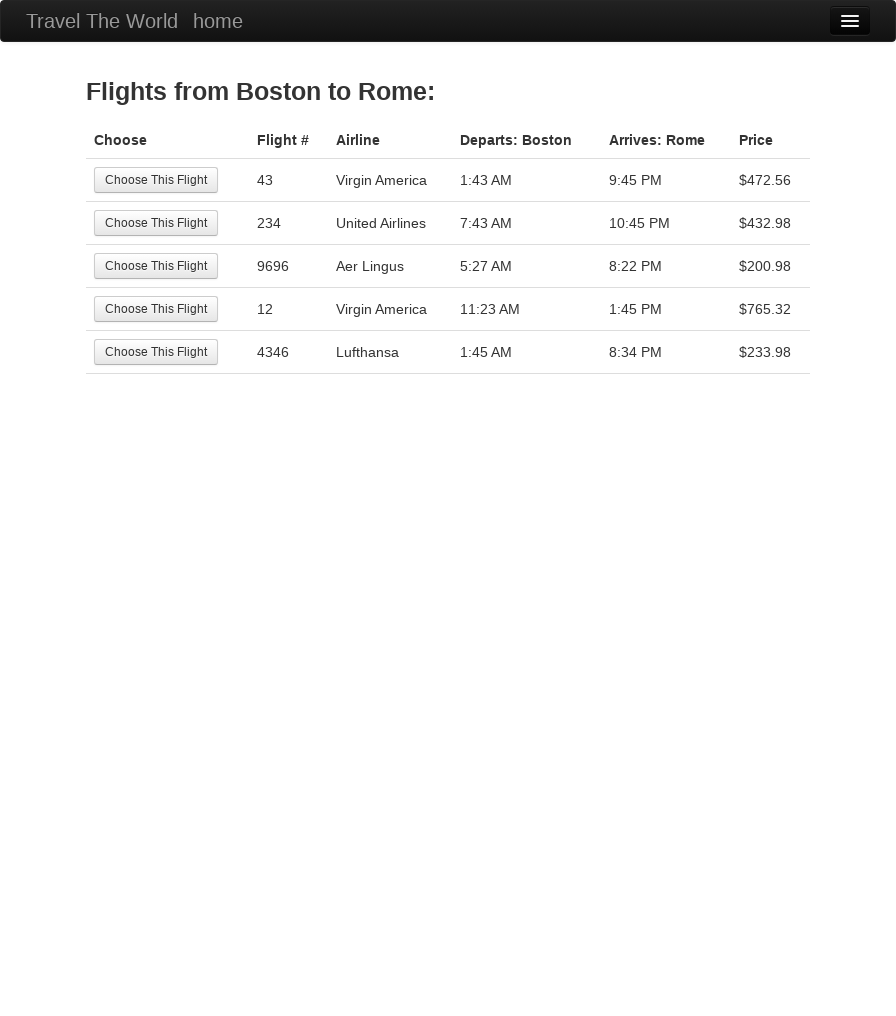

Verified flight option in row 2
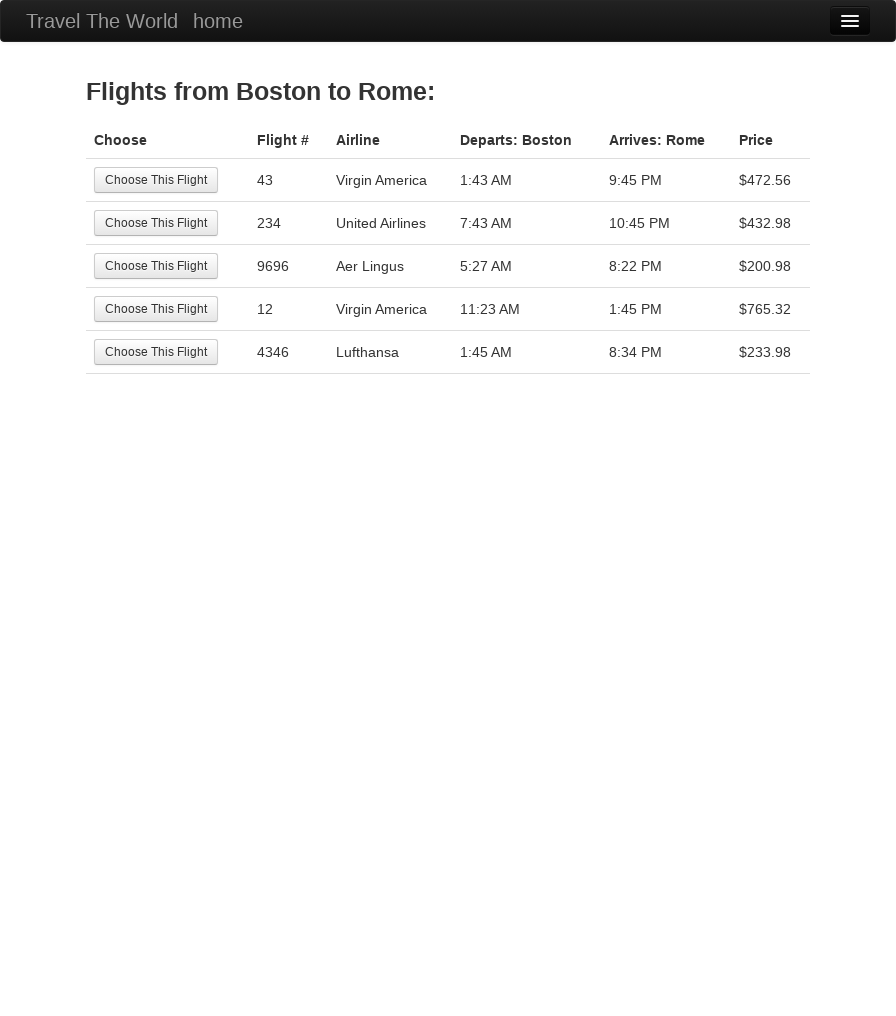

Verified flight option in row 3
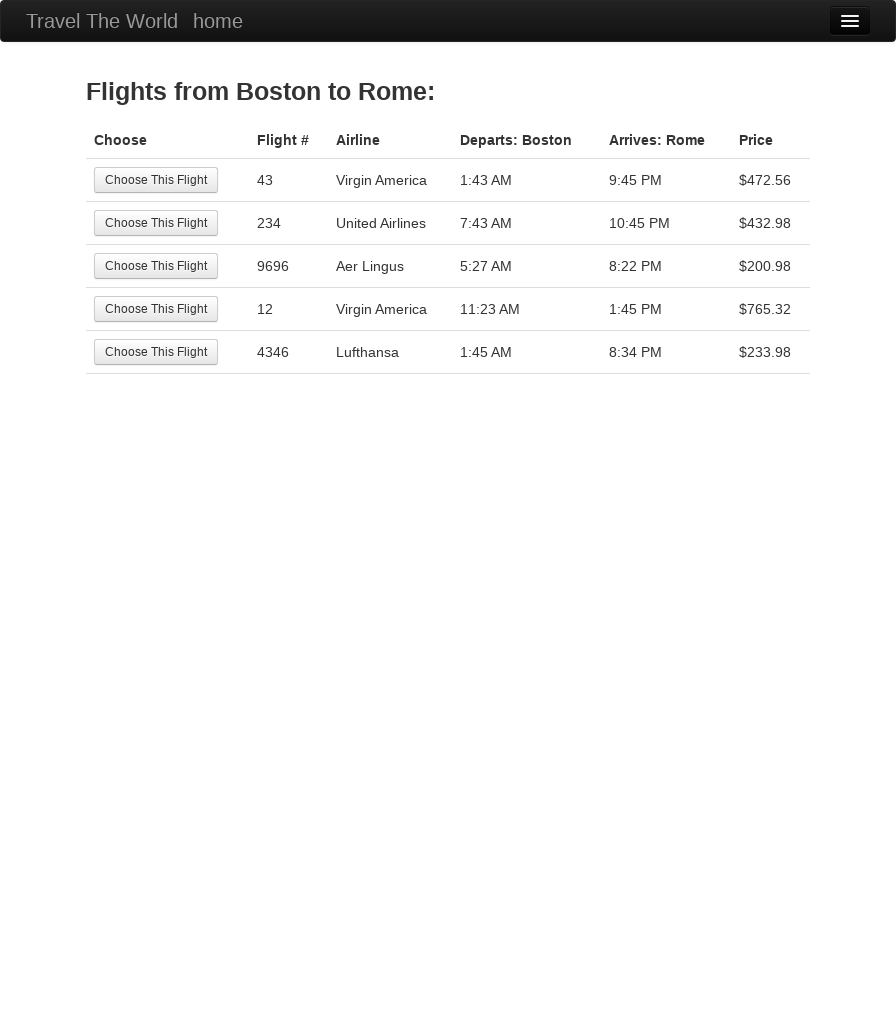

Verified flight option in row 4
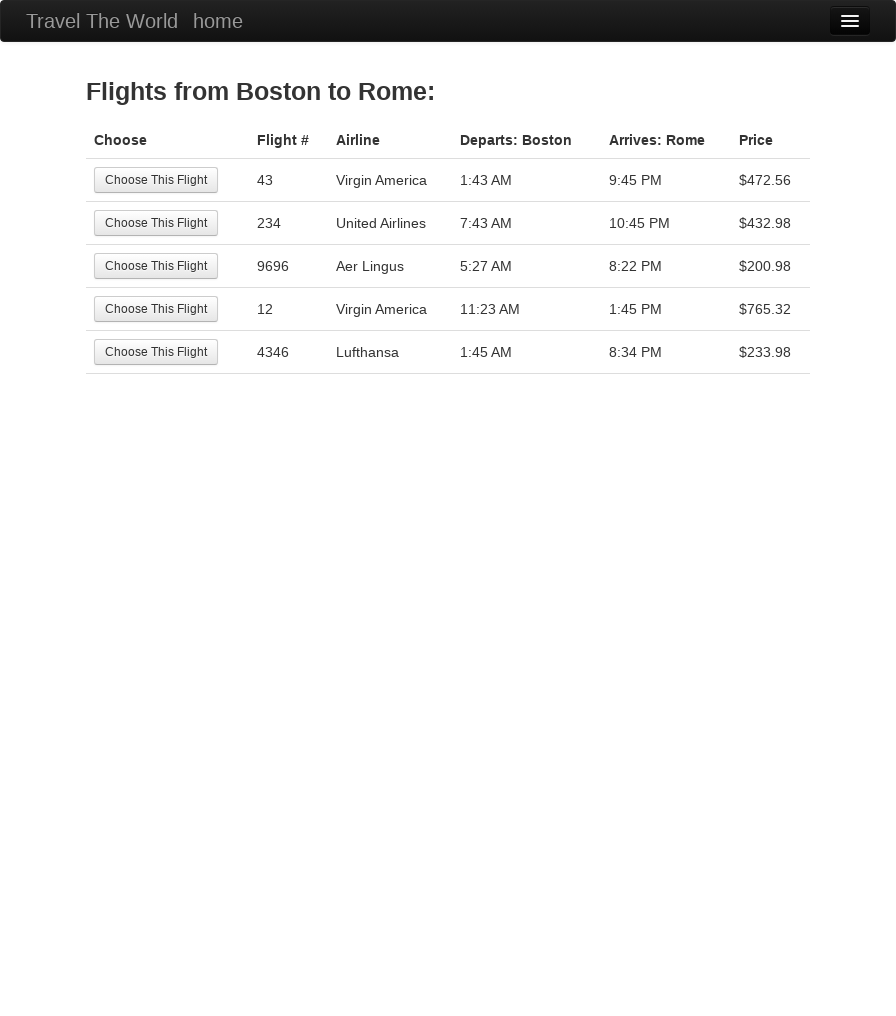

Verified flight option in row 5
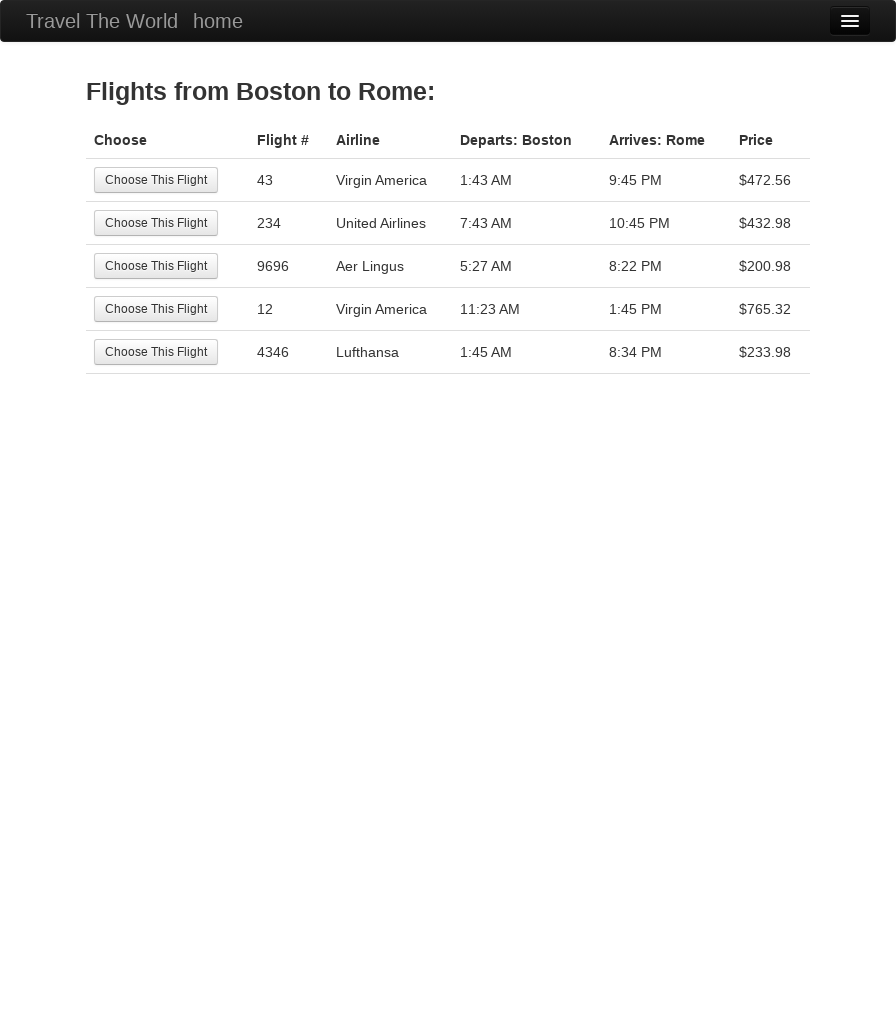

Selected the first flight option at (156, 180) on tr:nth-child(1) .btn
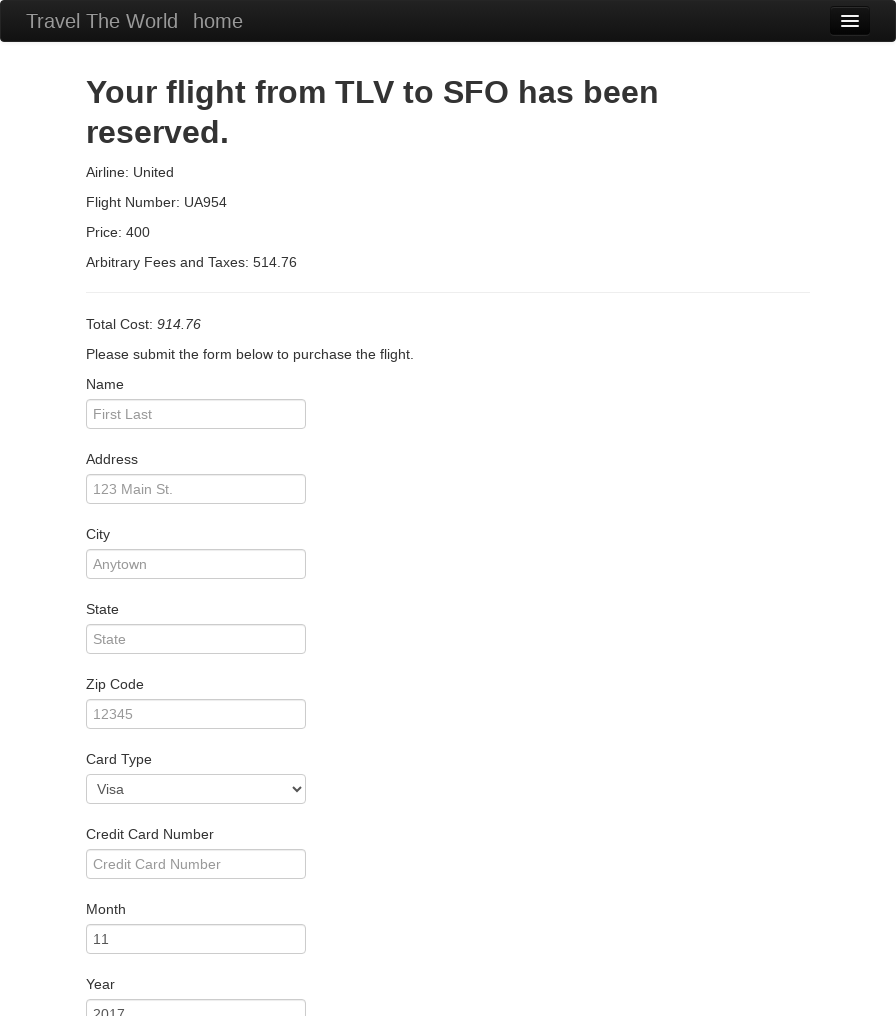

Clicked passenger name field at (196, 414) on #inputName
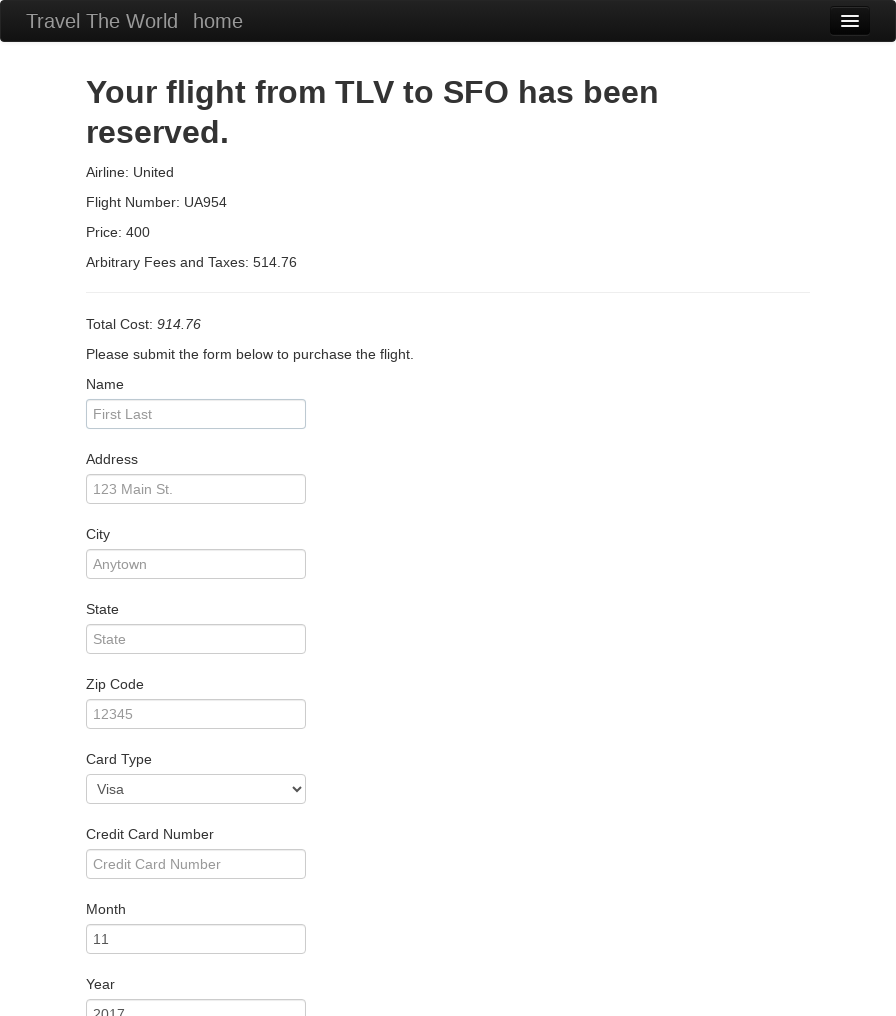

Filled passenger name with 'Darcy' on #inputName
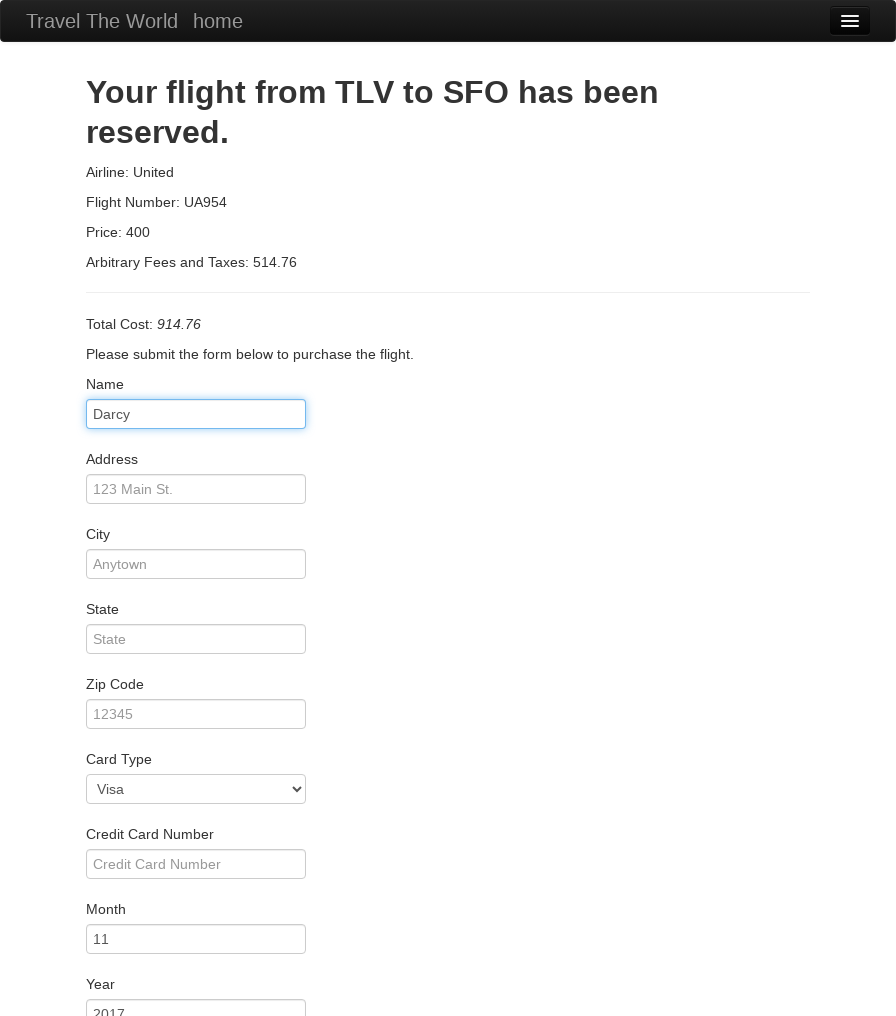

Clicked address field at (196, 489) on #address
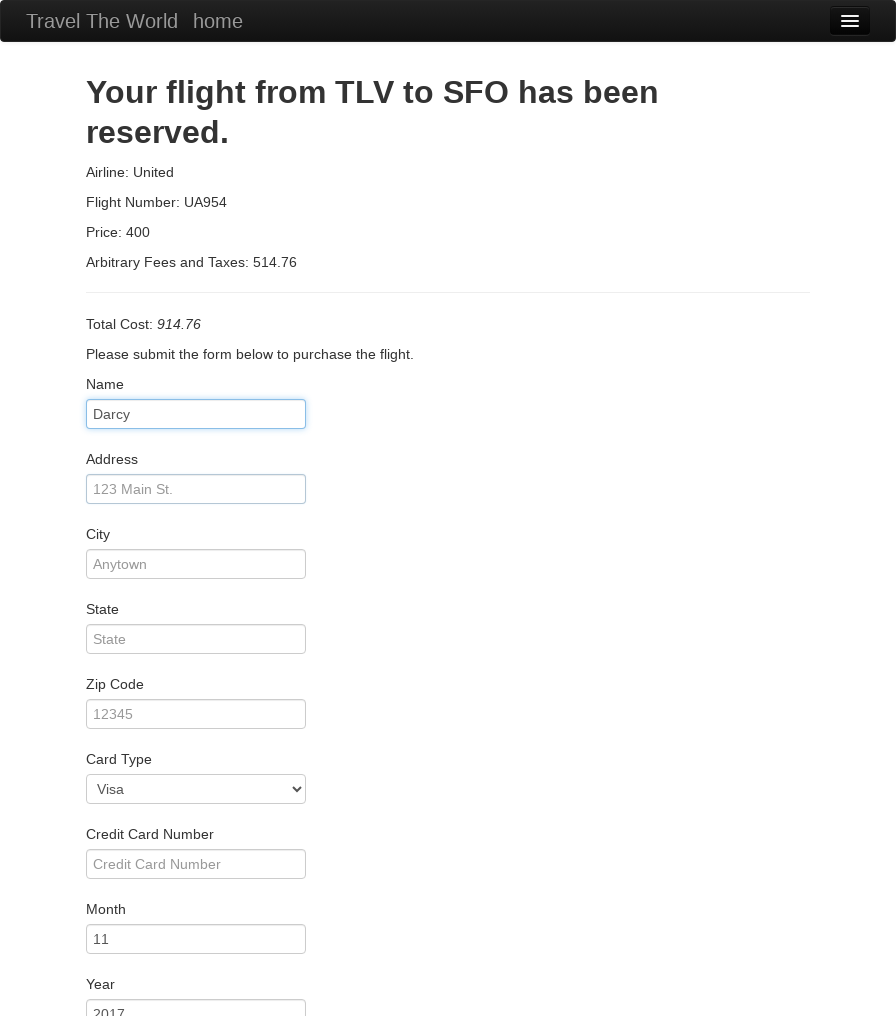

Filled address with '226 causeway ST STE 9' on #address
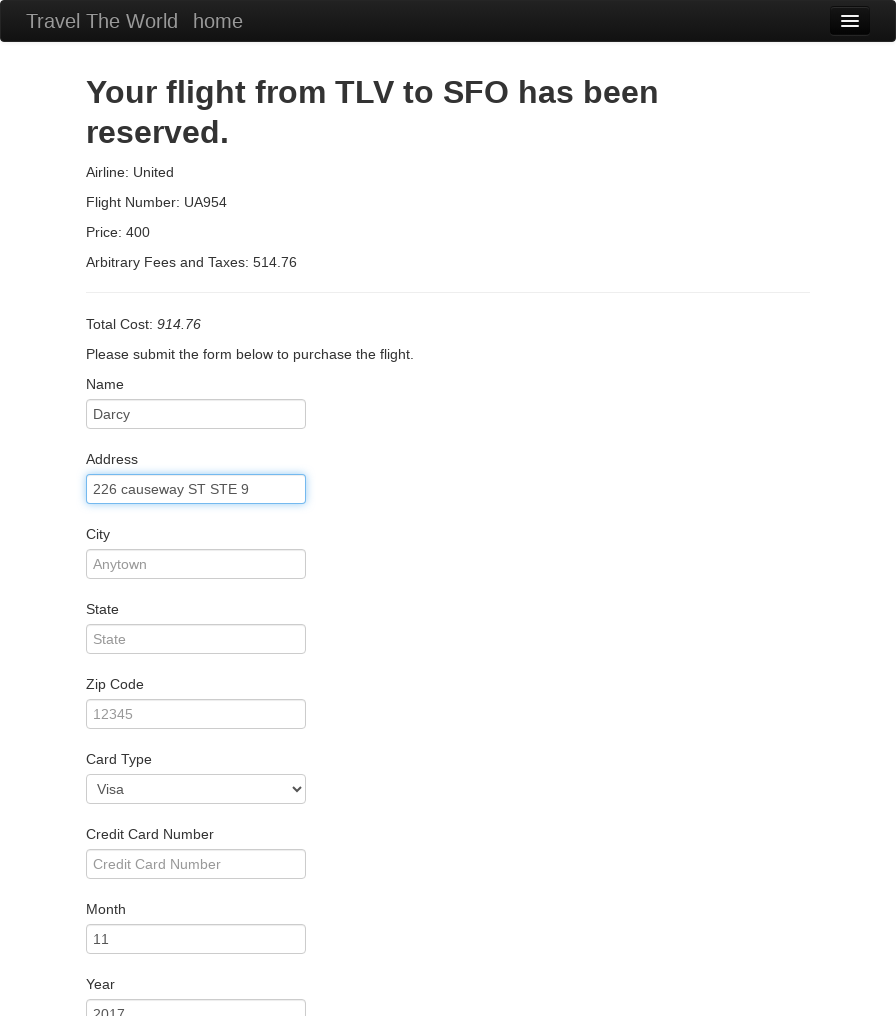

Clicked city field at (196, 564) on #city
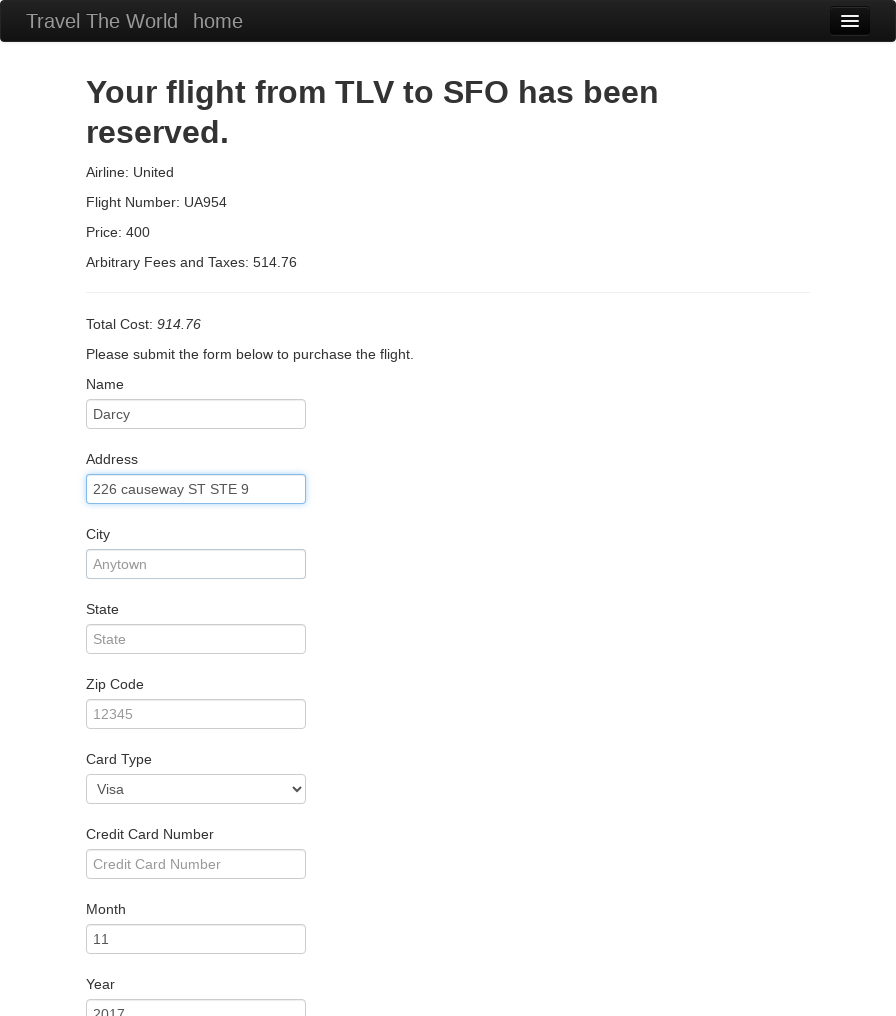

Filled city with 'Boston' on #city
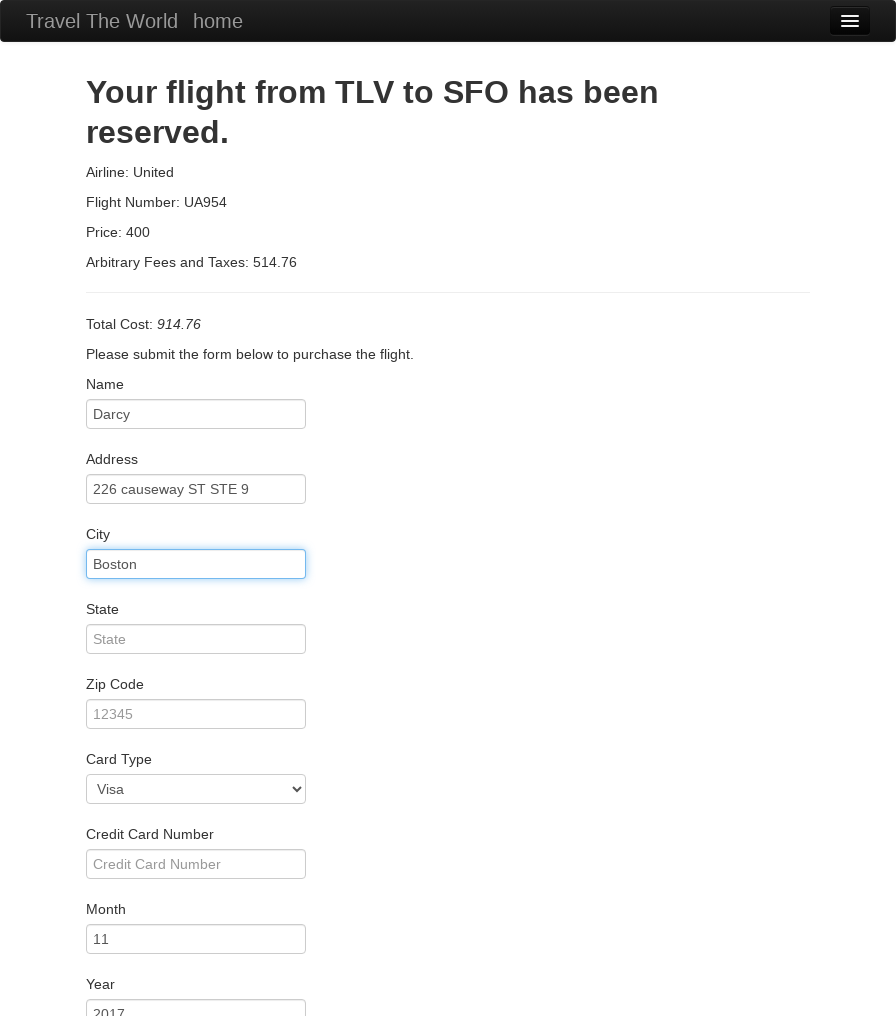

Clicked state field at (196, 639) on #state
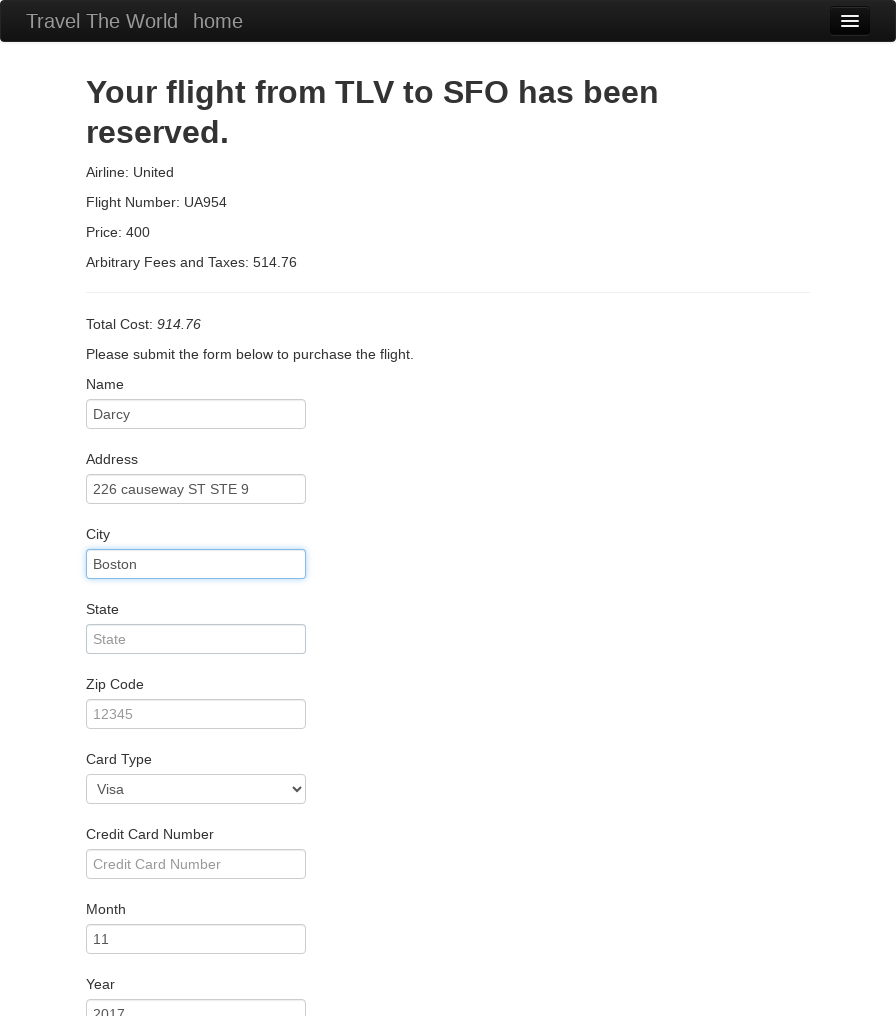

Filled state with 'Boston' on #state
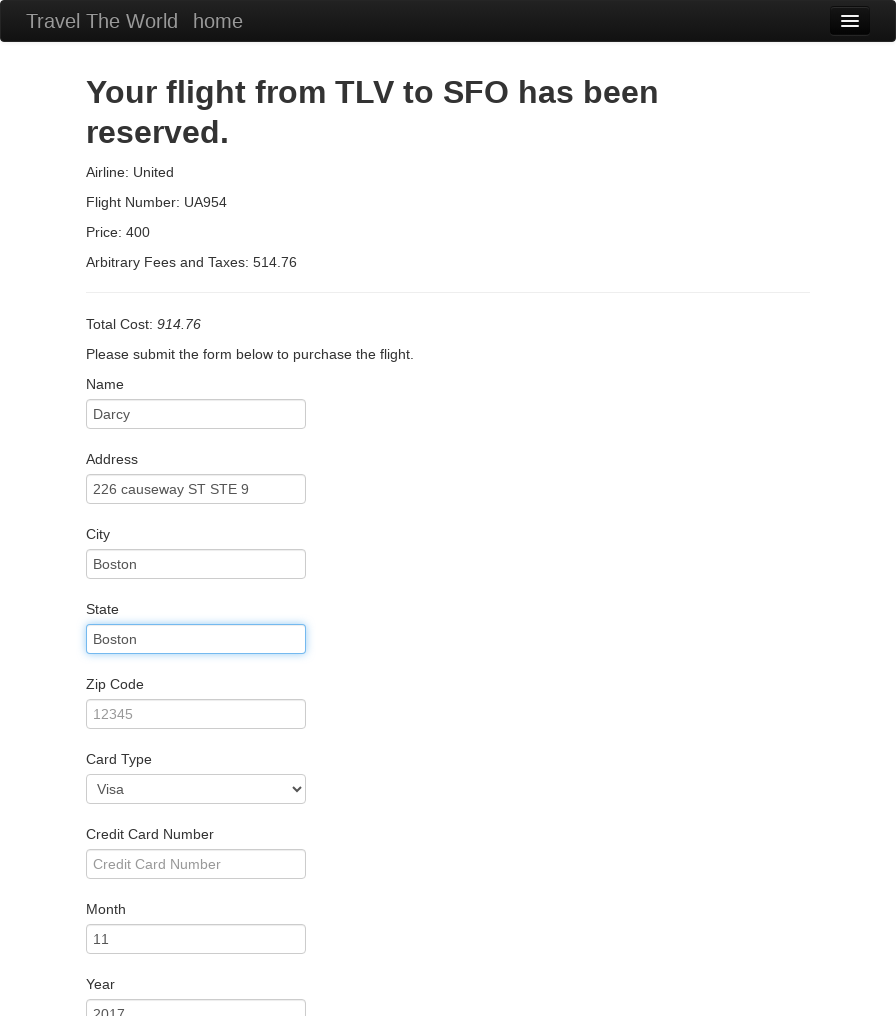

Clicked zip code field at (196, 714) on #zipCode
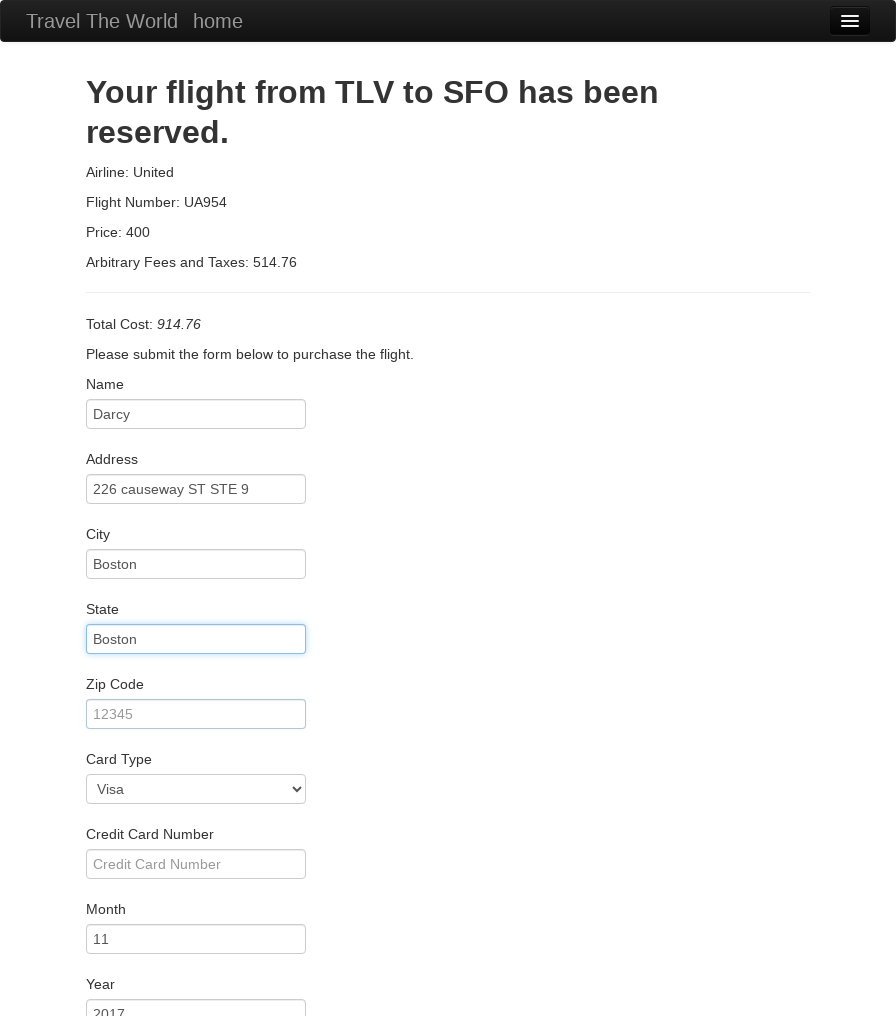

Filled zip code with '02114-2158' on #zipCode
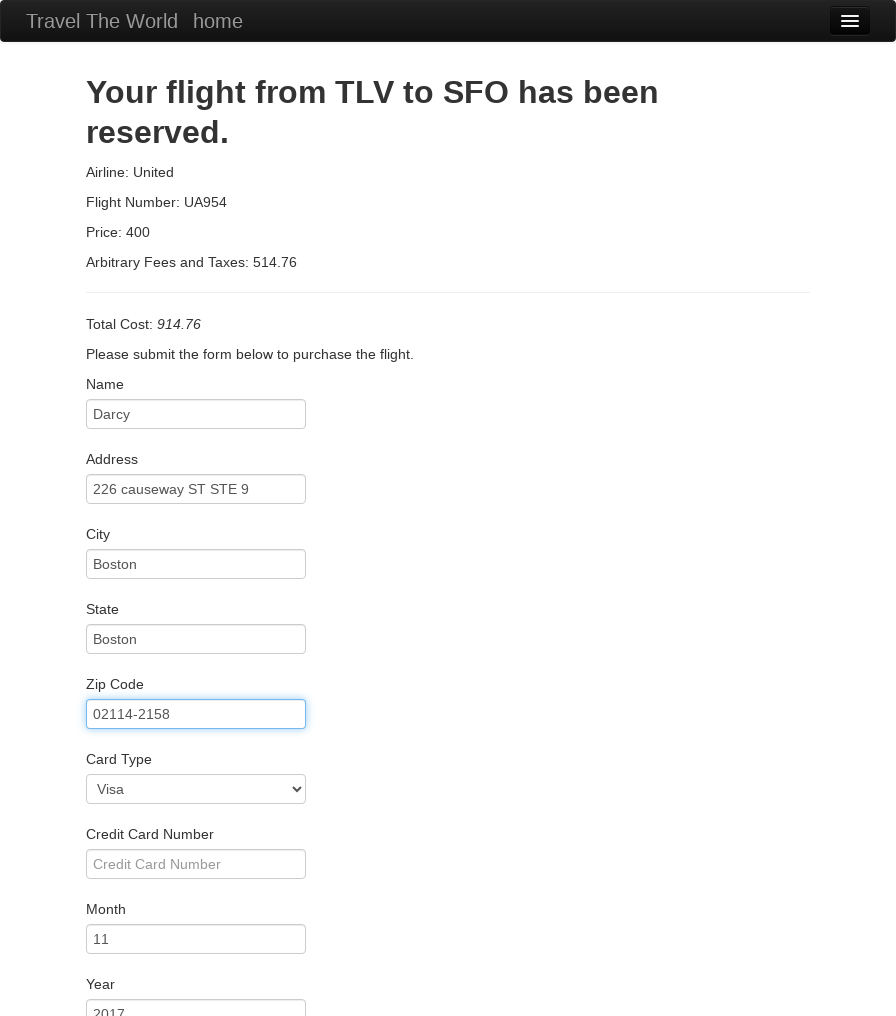

Clicked card type dropdown at (196, 789) on #cardType
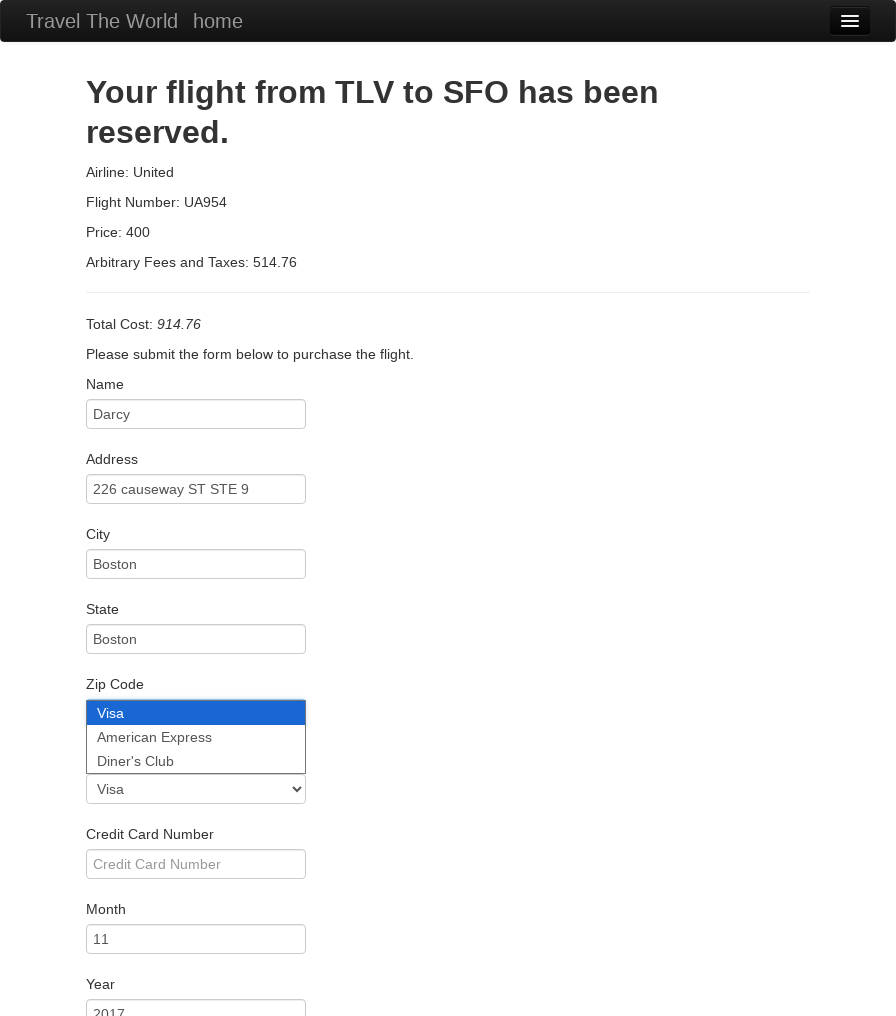

Selected American Express as card type on #cardType
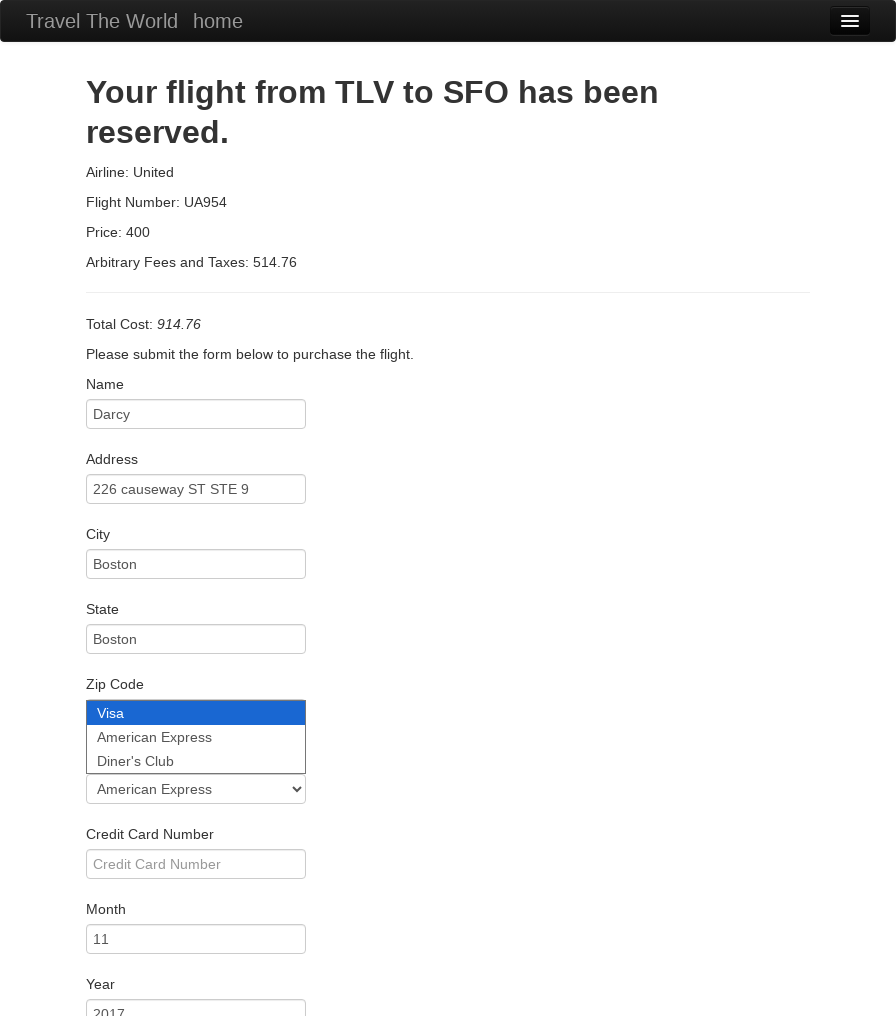

Clicked credit card number field at (196, 864) on #creditCardNumber
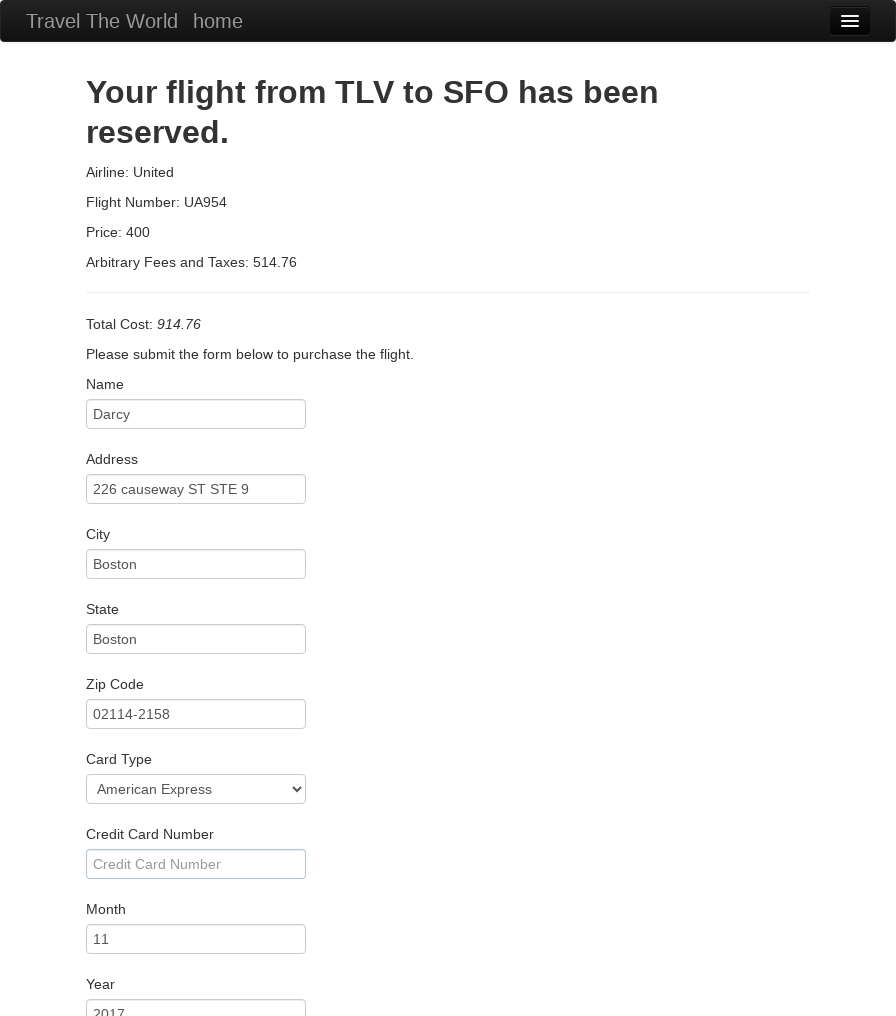

Filled credit card number with '1 800 297 2977' on #creditCardNumber
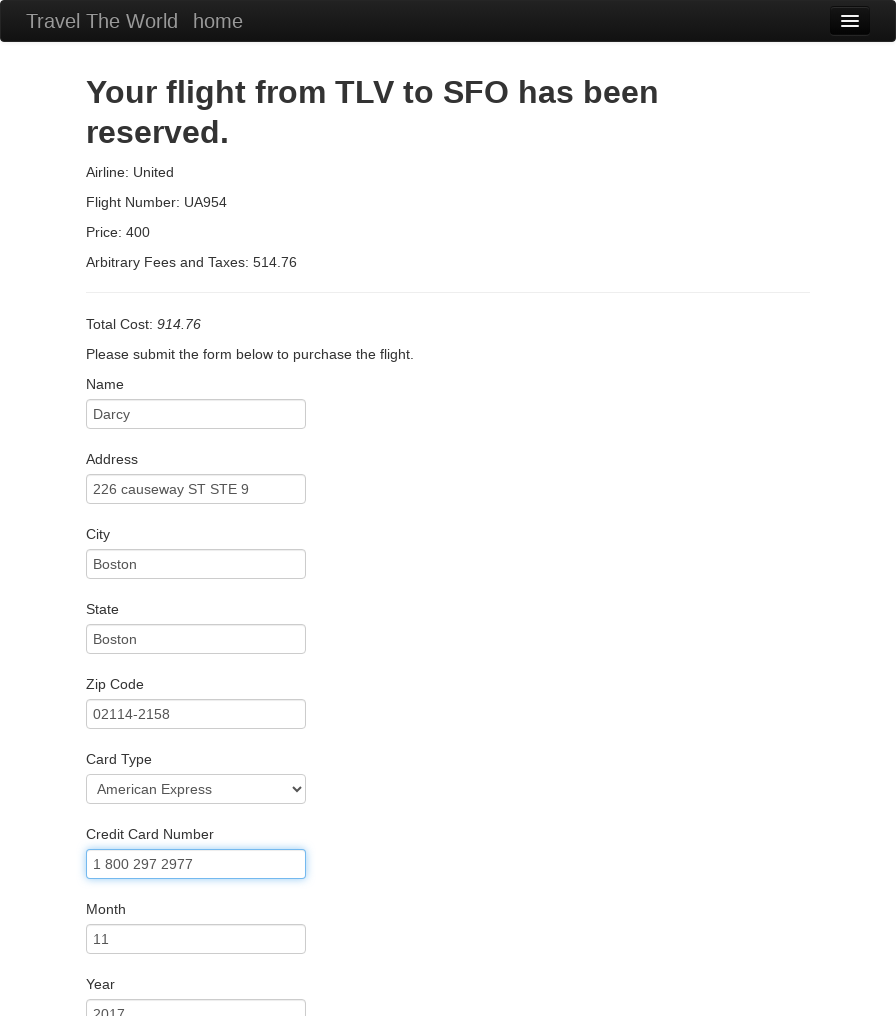

Clicked credit card month field at (196, 939) on #creditCardMonth
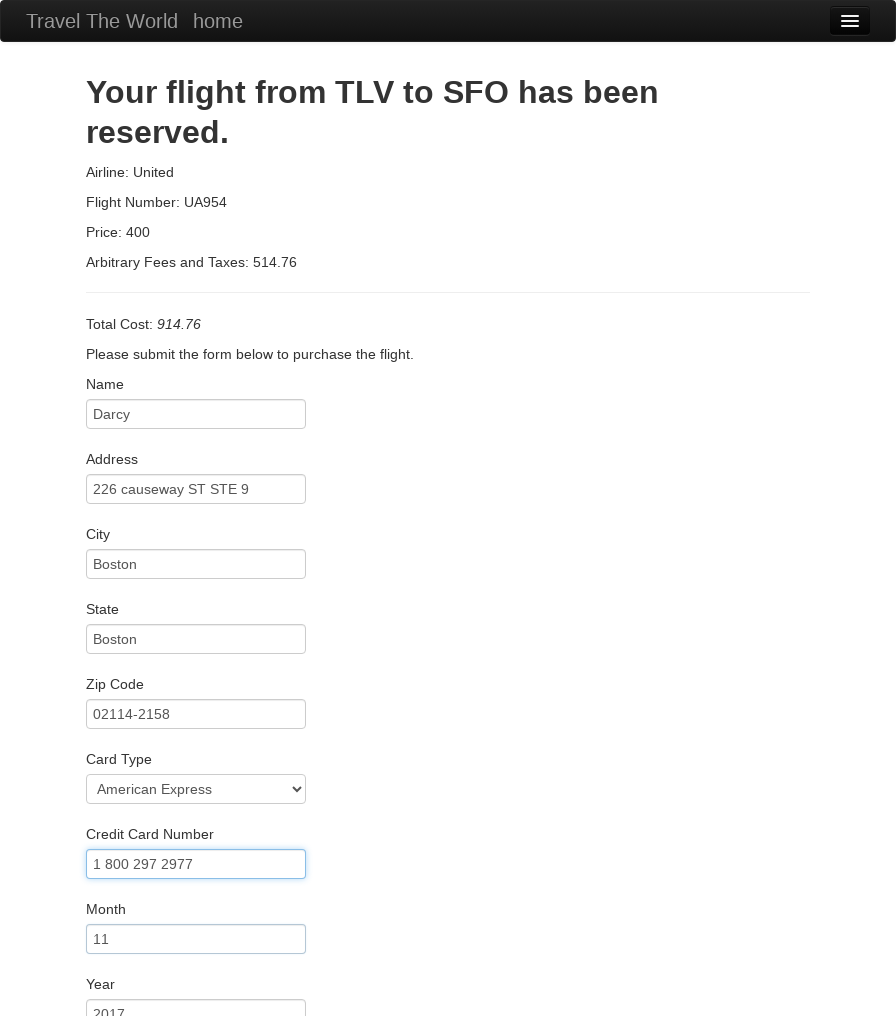

Filled credit card month with '11' on #creditCardMonth
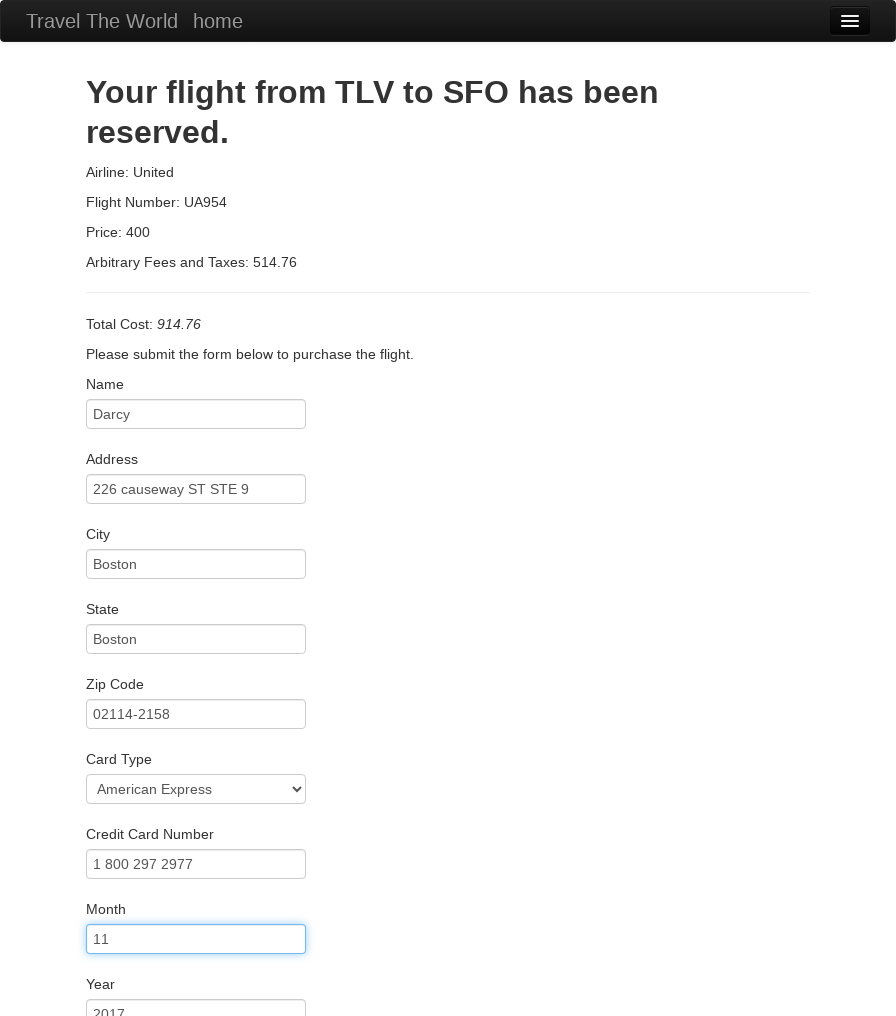

Clicked credit card year field at (196, 1001) on #creditCardYear
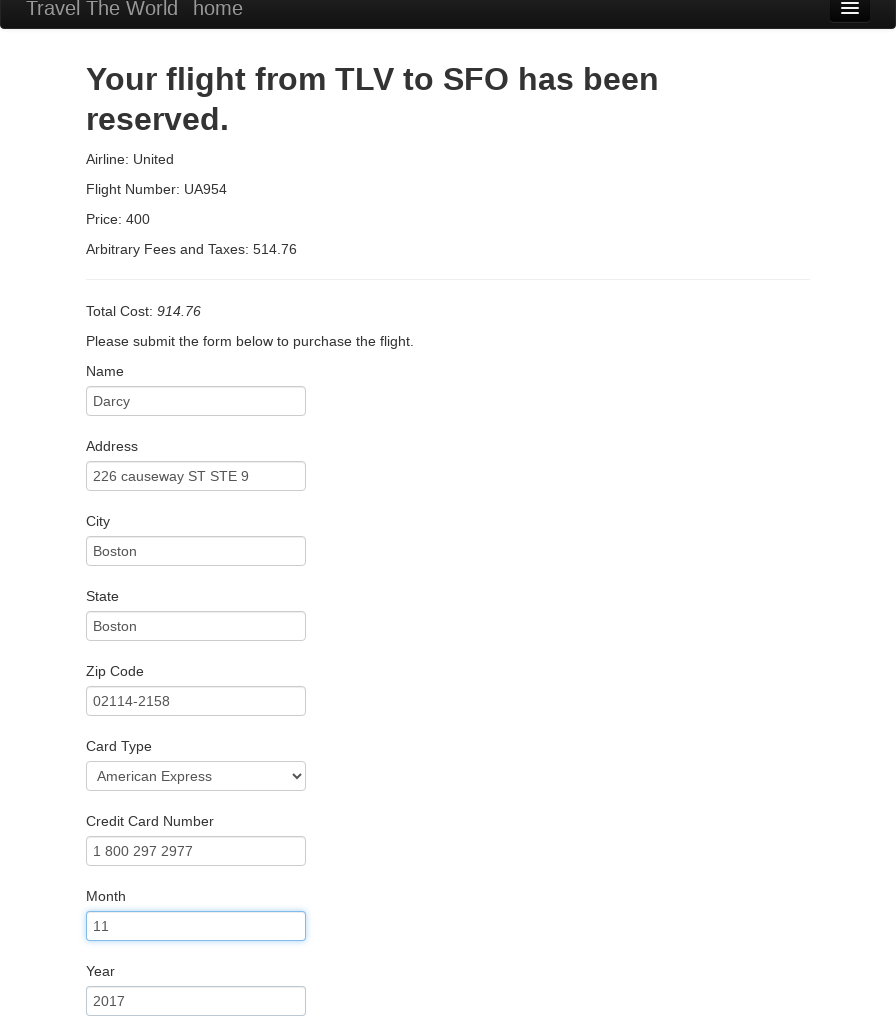

Filled credit card year with '2023' on #creditCardYear
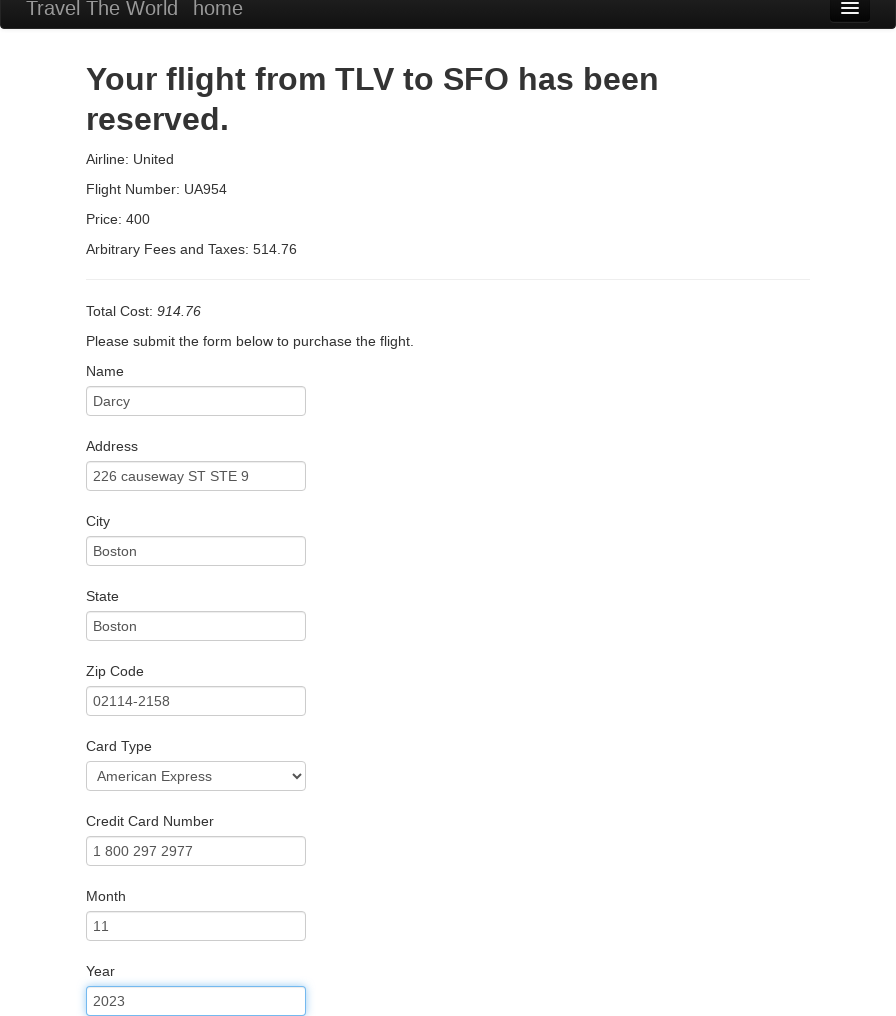

Clicked name on card field at (196, 901) on #nameOnCard
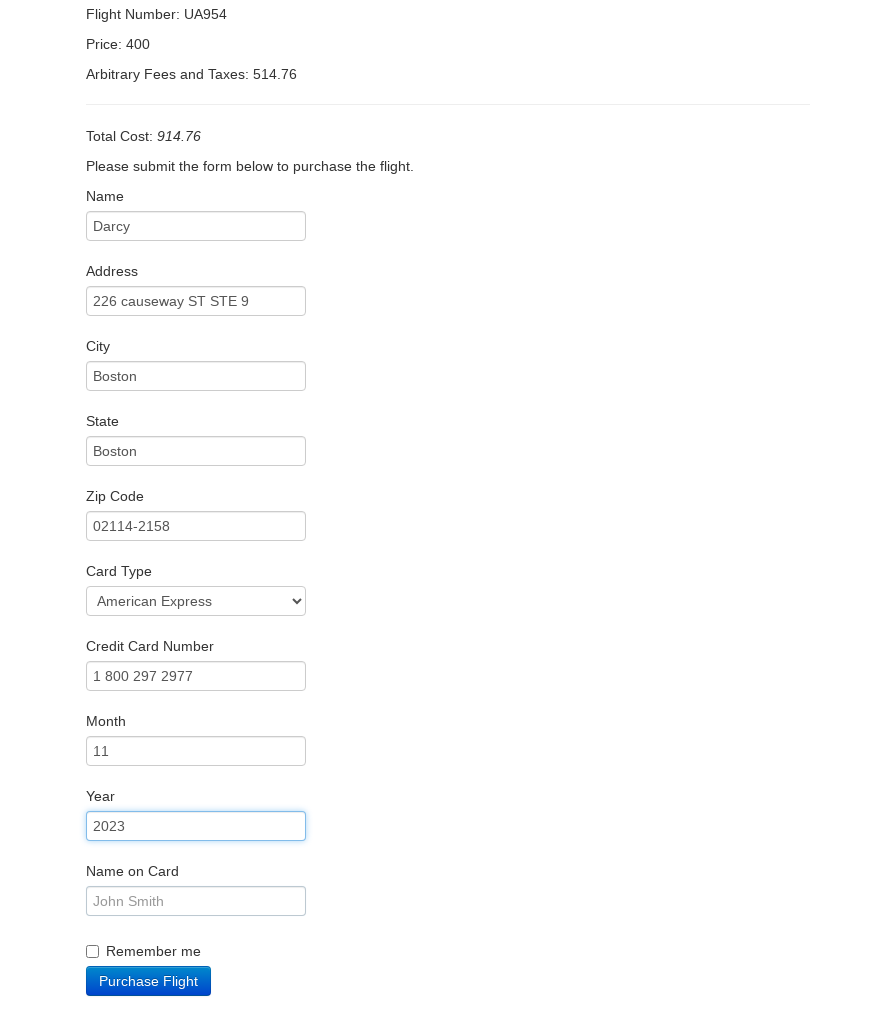

Filled name on card with 'Darcy' on #nameOnCard
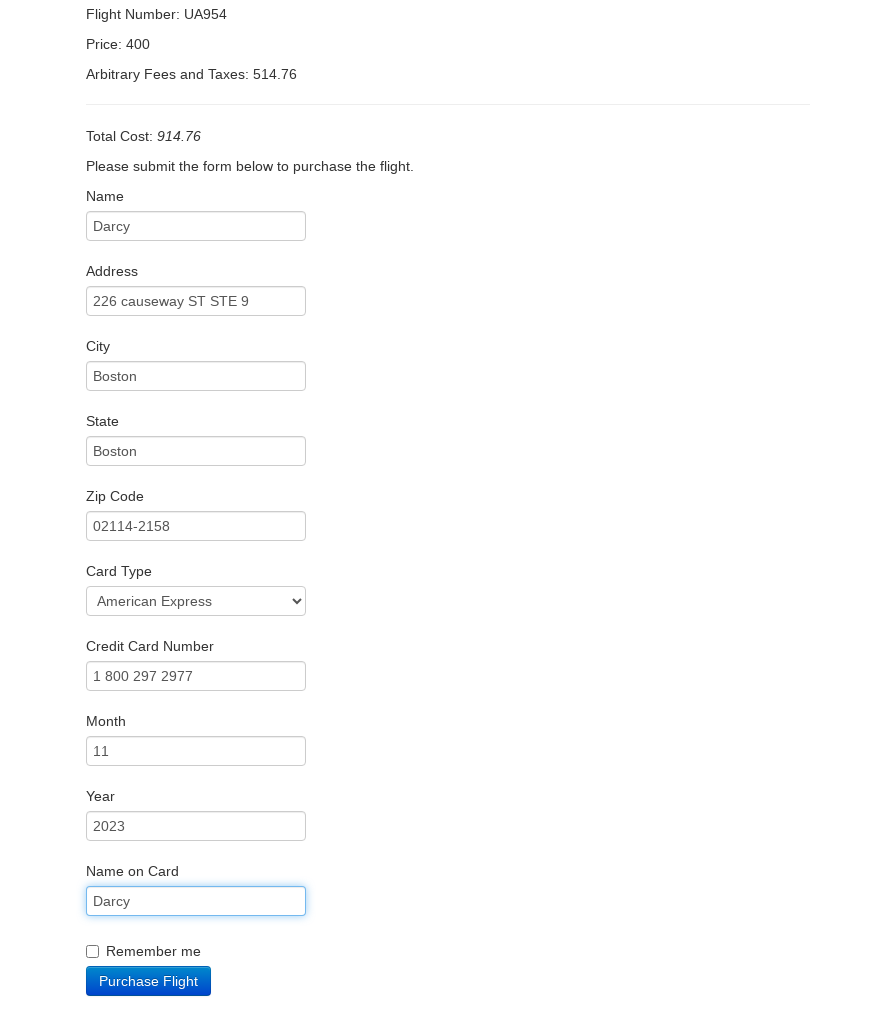

Verified name on card is 'Darcy'
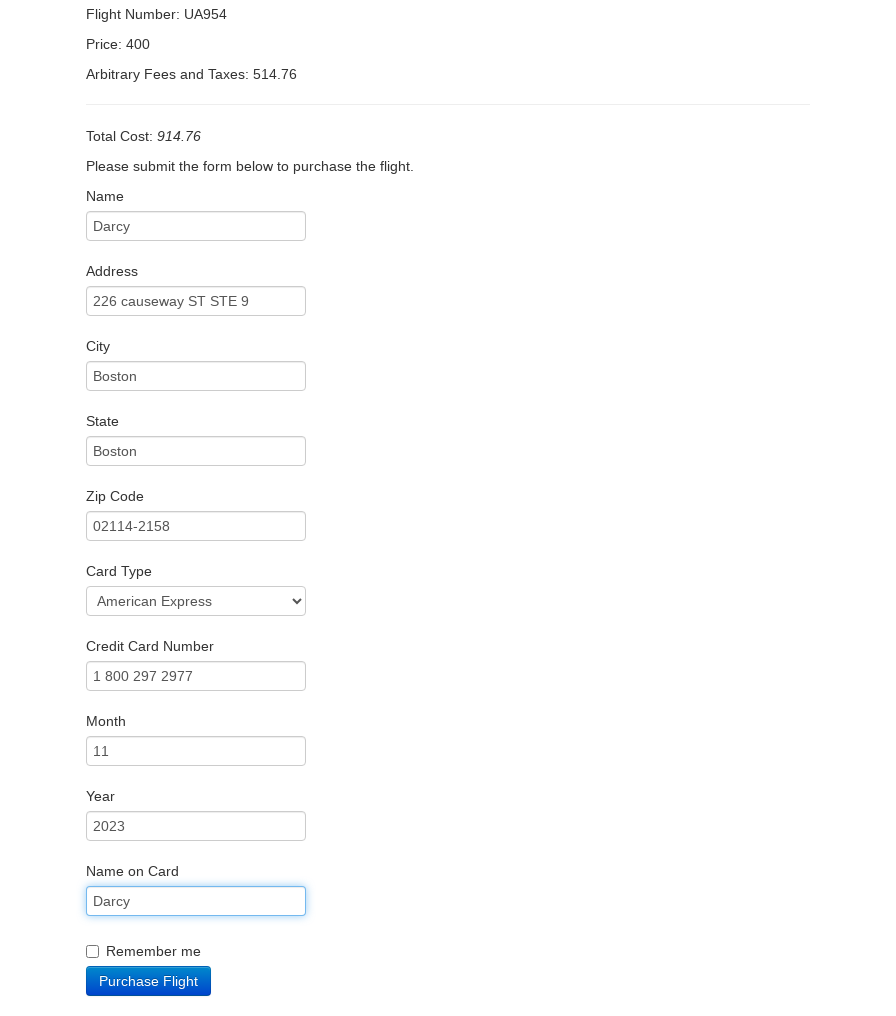

Clicked Remember Me checkbox at (92, 952) on #rememberMe
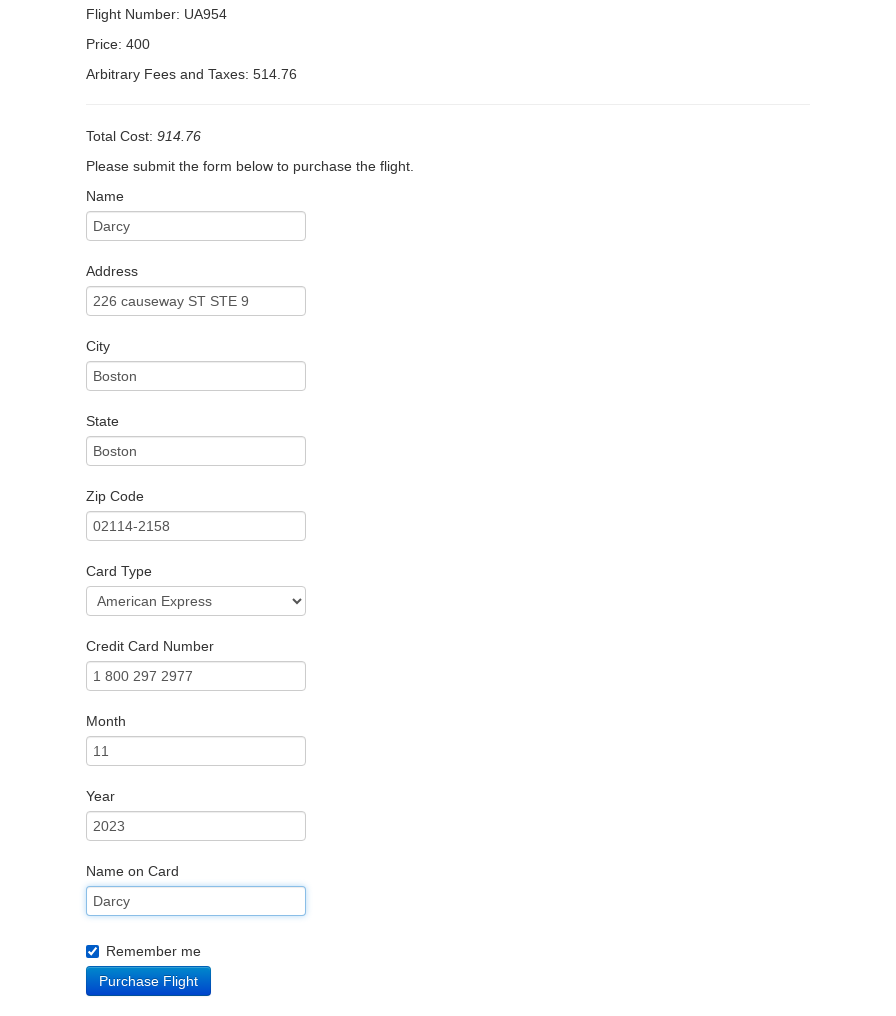

Verified Remember Me checkbox is checked
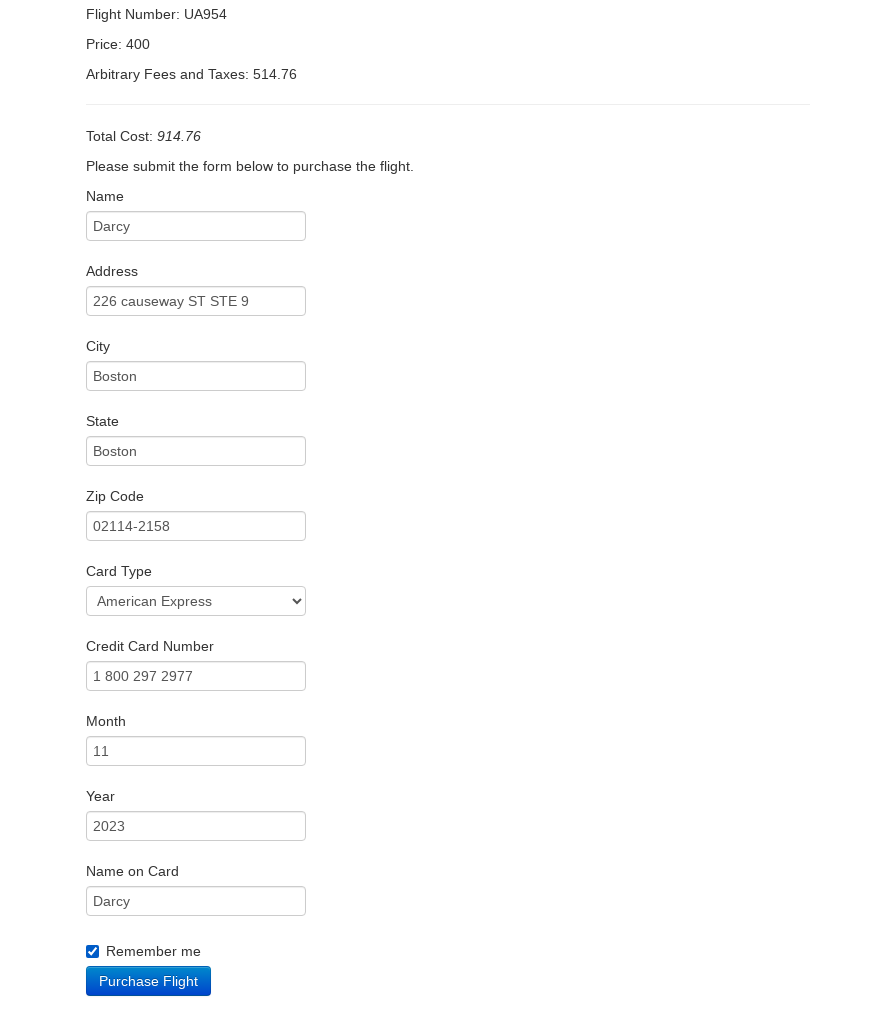

Clicked Purchase Flight button at (148, 981) on .btn-primary
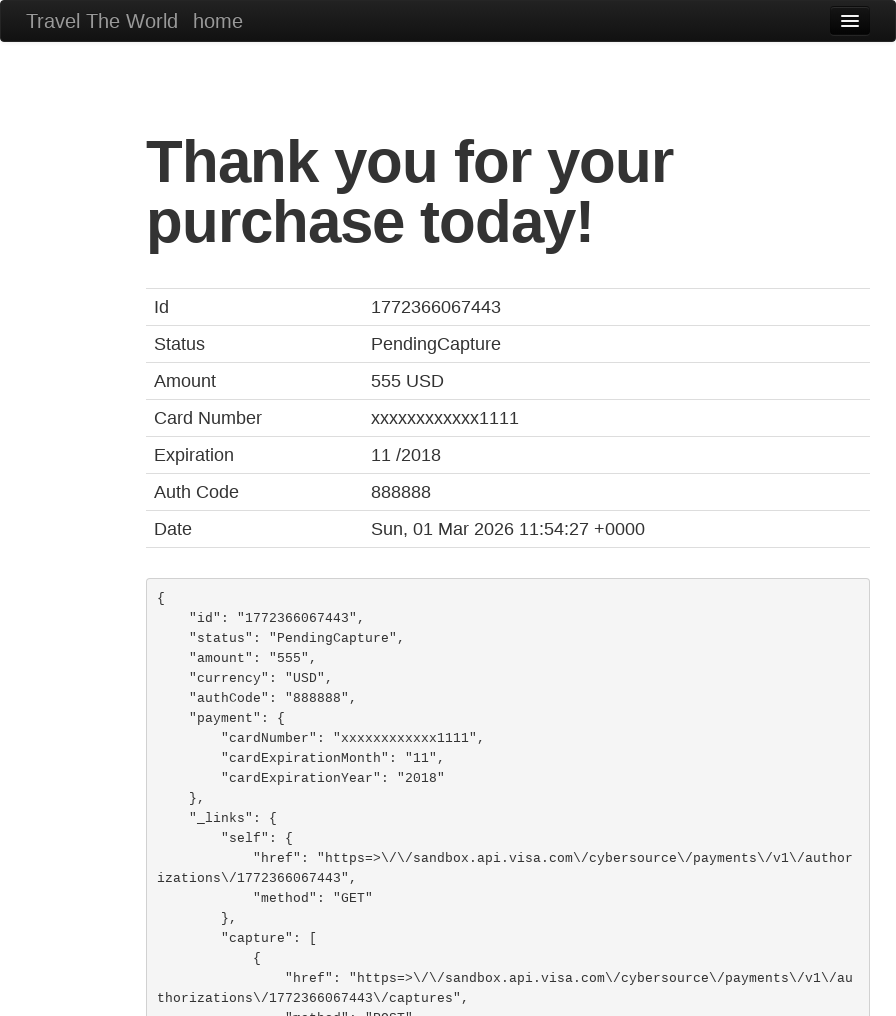

Verified confirmation heading text
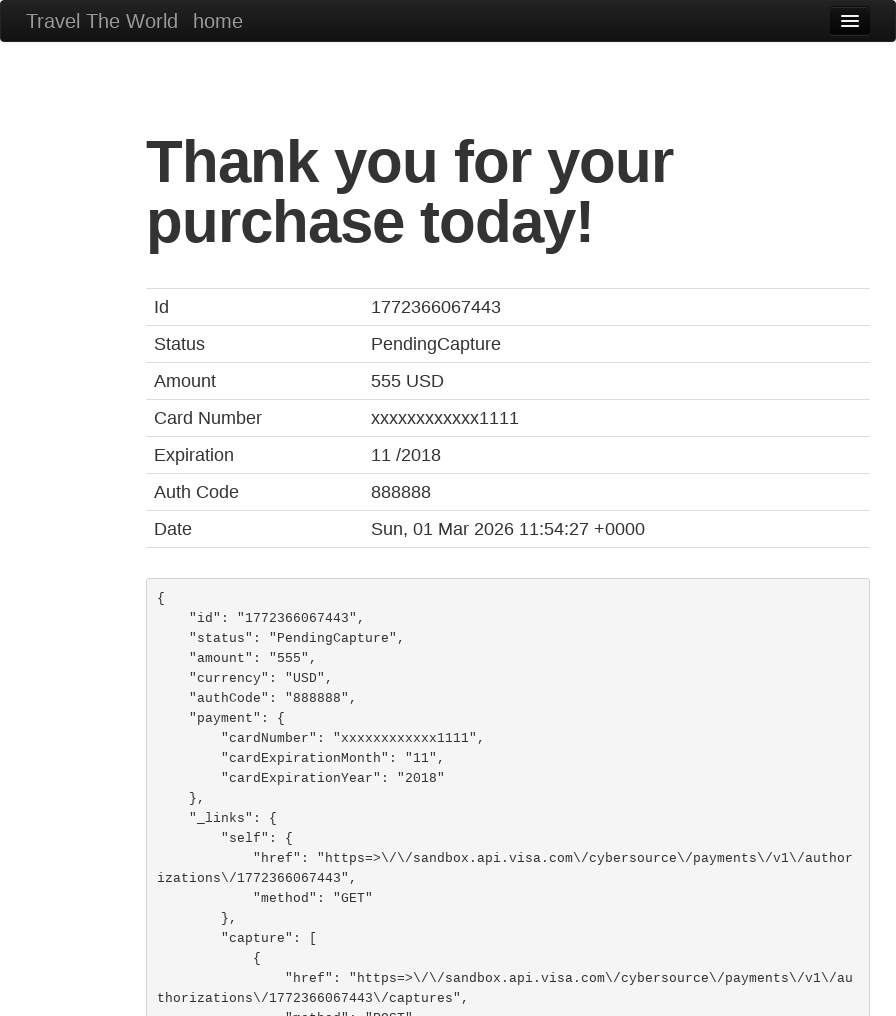

Verified no primary button on confirmation page
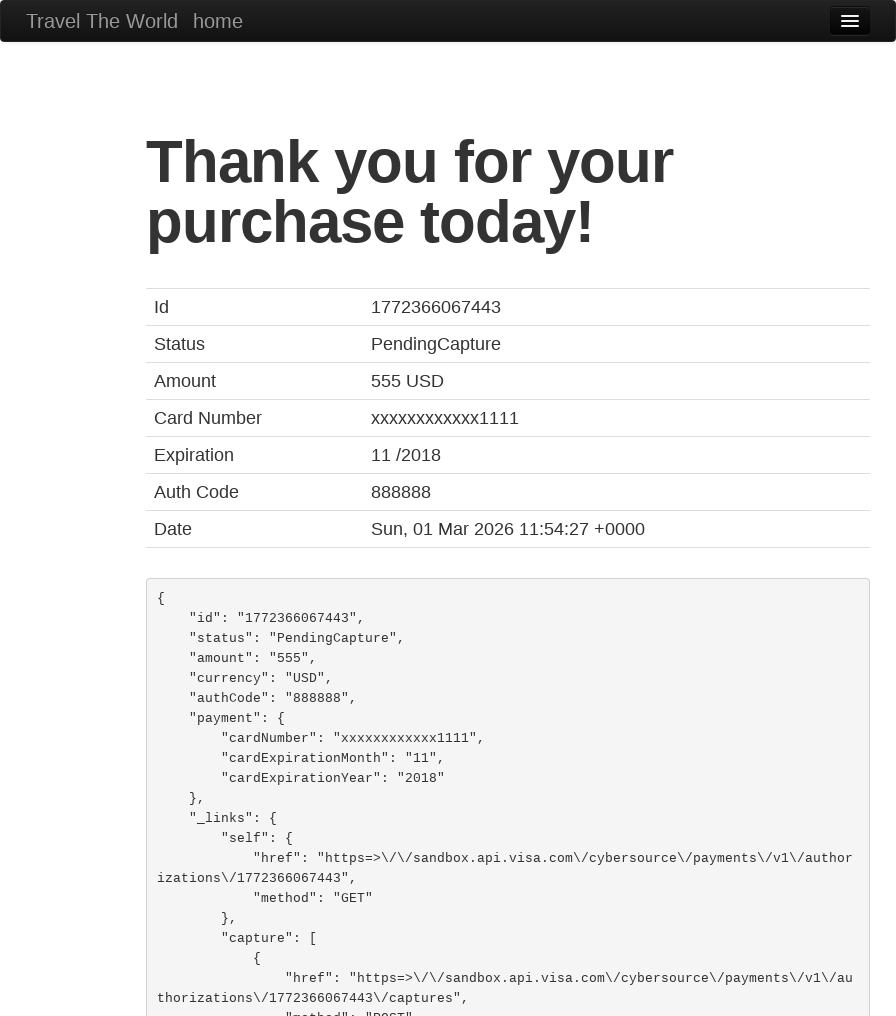

Verified confirmation page title is 'BlazeDemo Confirmation'
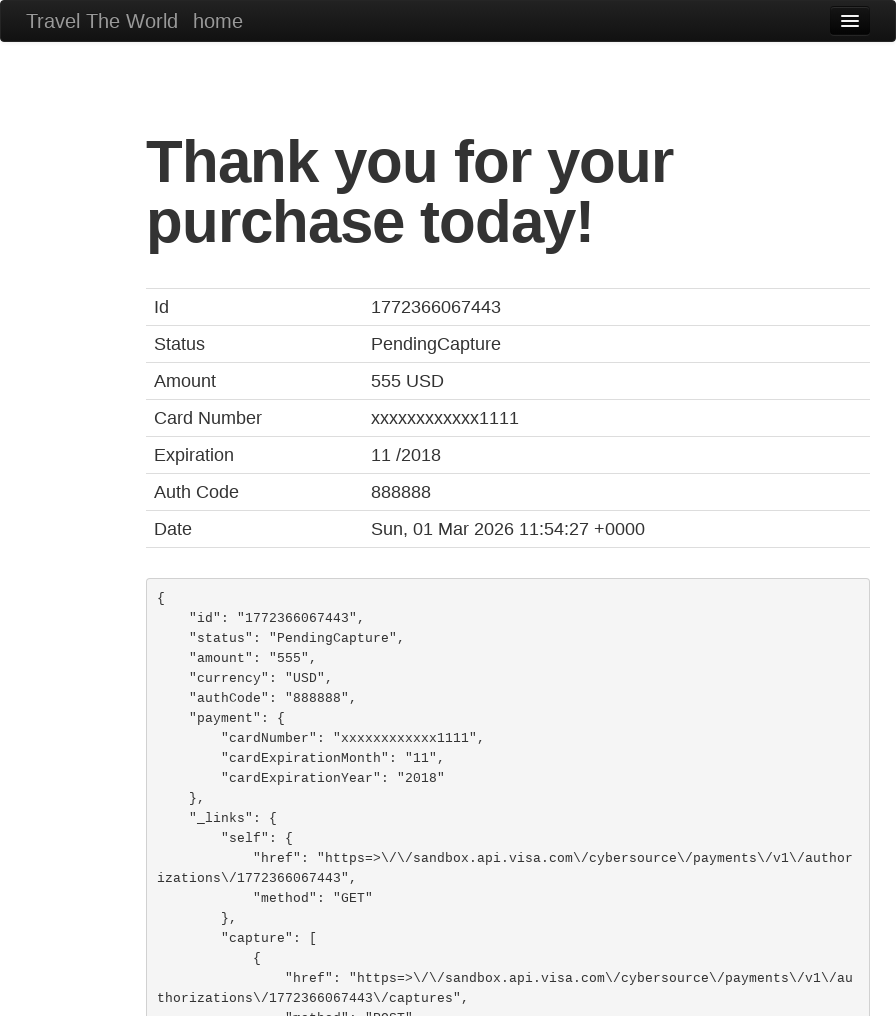

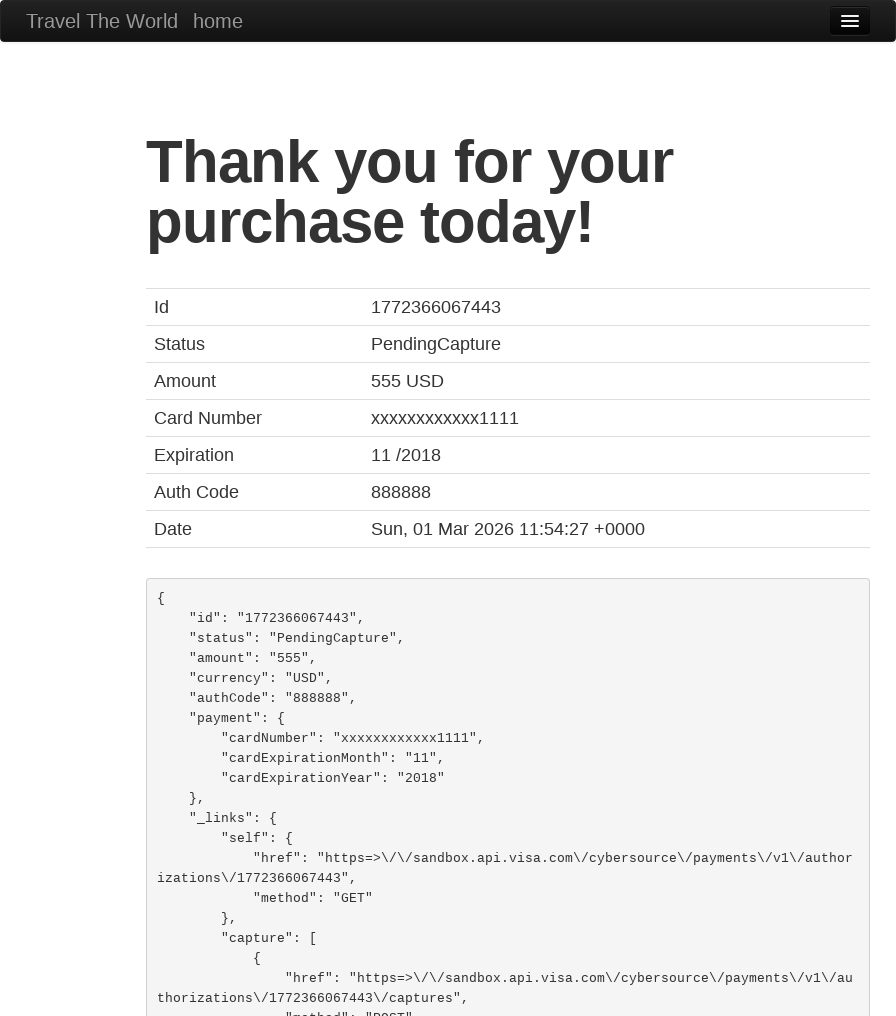